Tests table manipulation by navigating to a page with a table and verifying the table structure by counting rows and columns, then iterating through all cells to read their content.

Starting URL: http://only-testing-blog.blogspot.in/2013/09/test.html

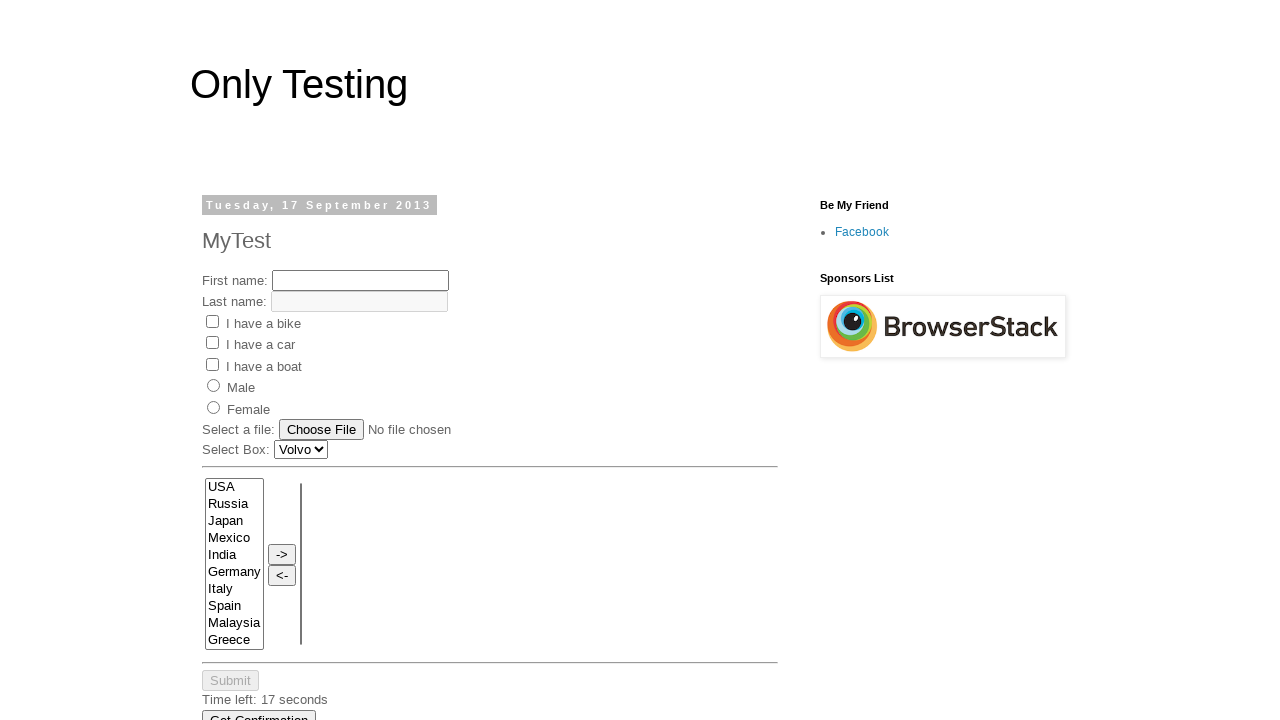

Waited for table to be present on the page
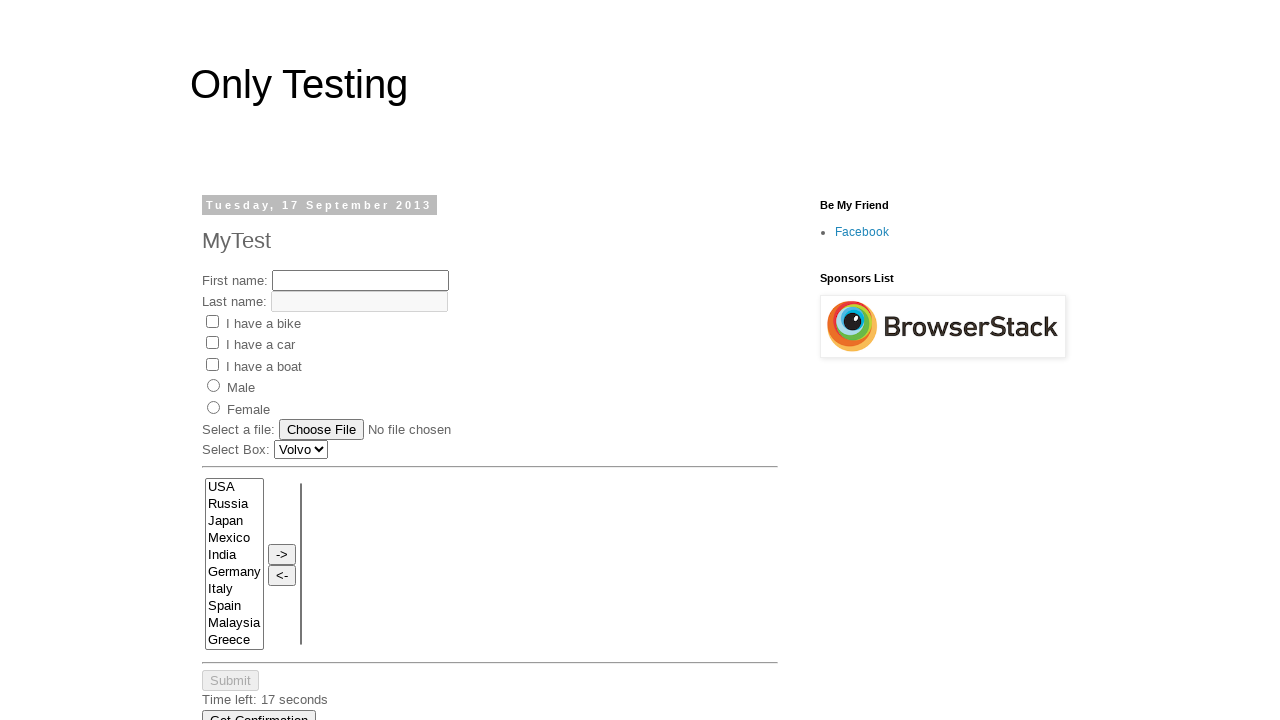

Located all table rows
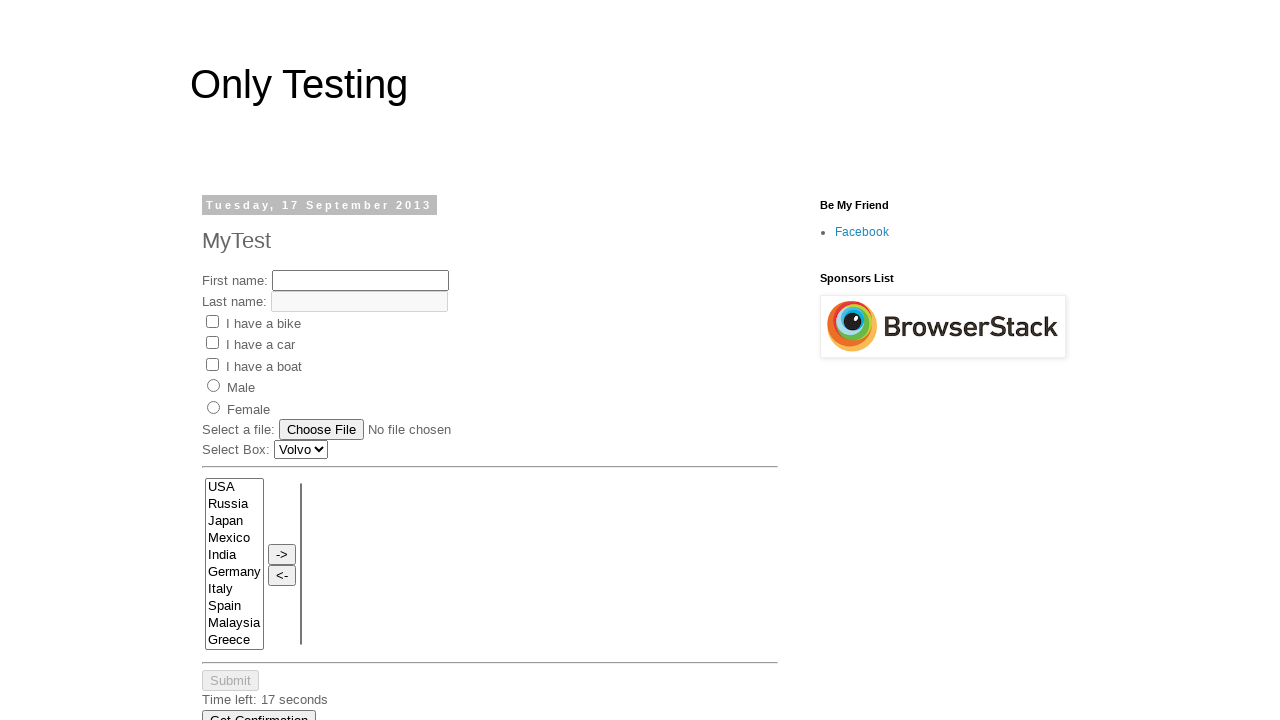

Counted table rows: 3 rows found
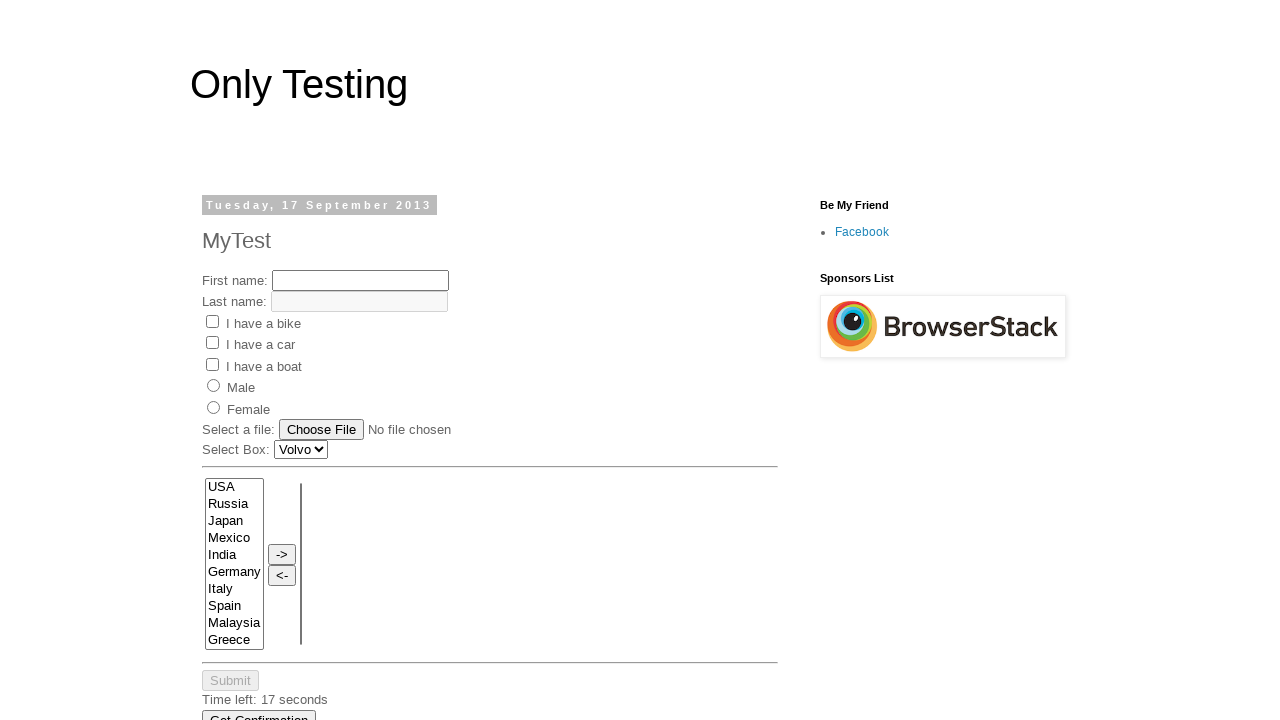

Located all columns in first row
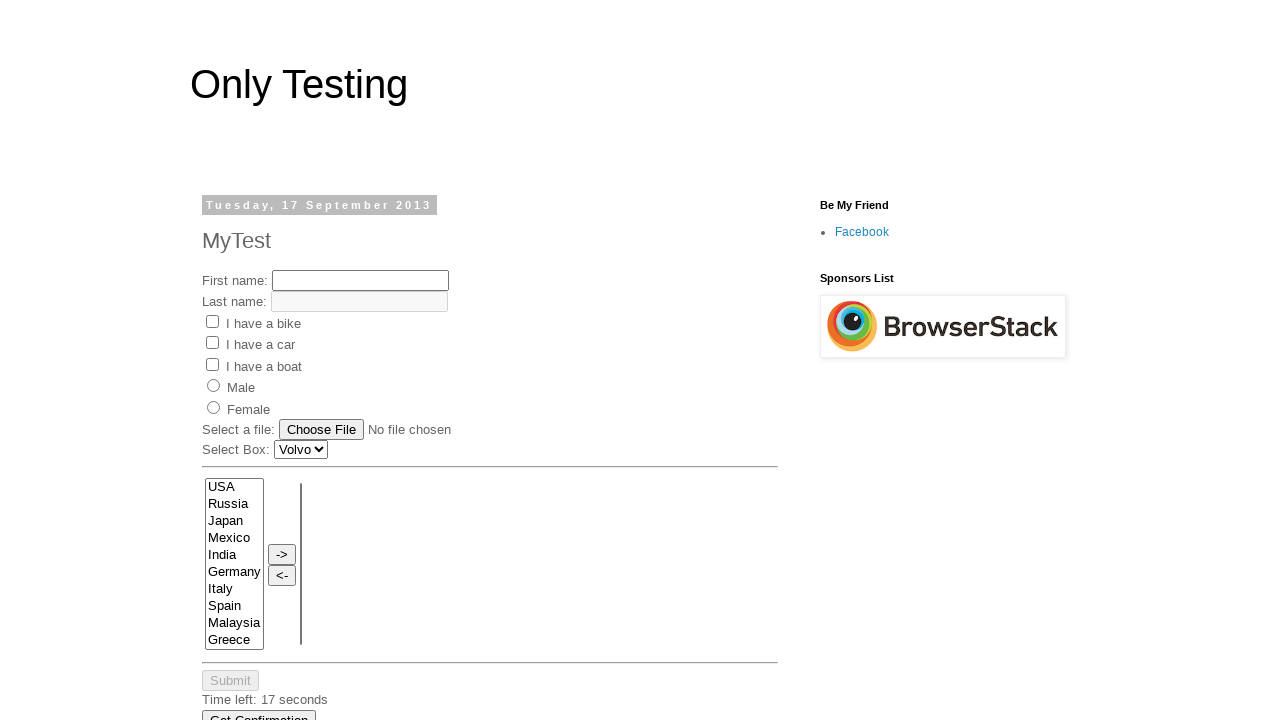

Counted table columns: 6 columns found
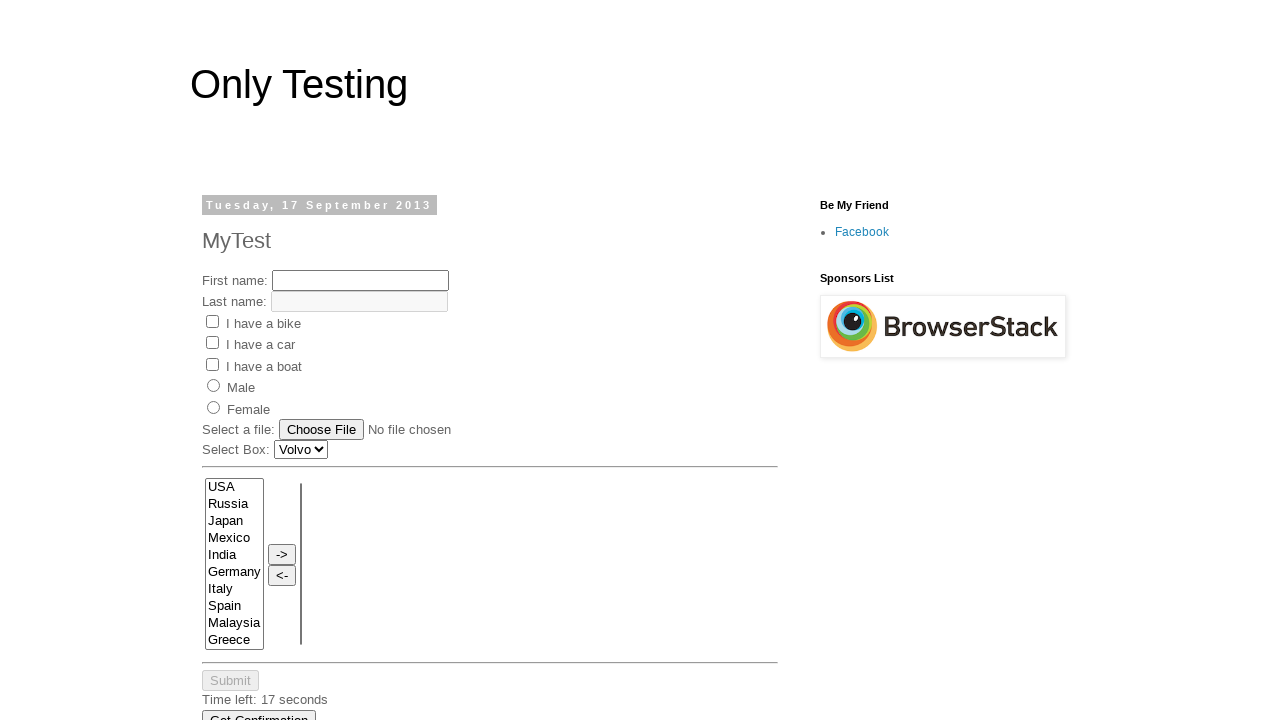

Located table cell at row 1, column 1
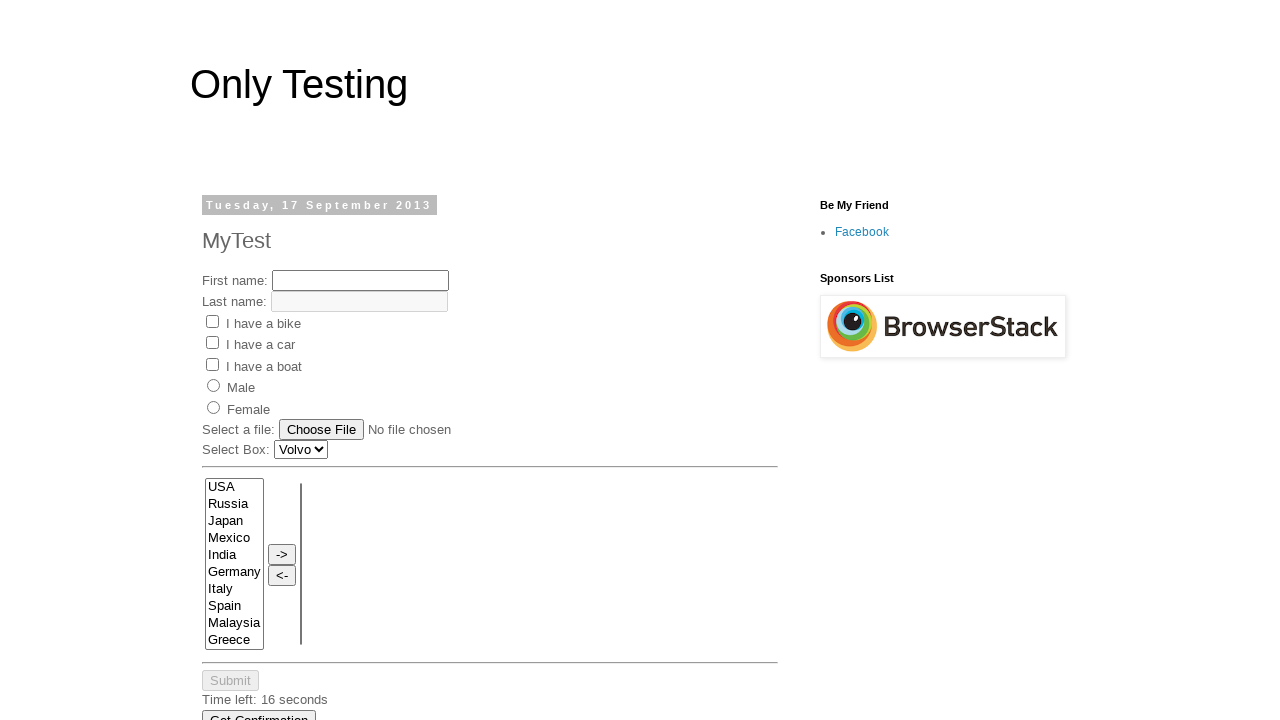

Verified visibility of cell at row 1, column 1
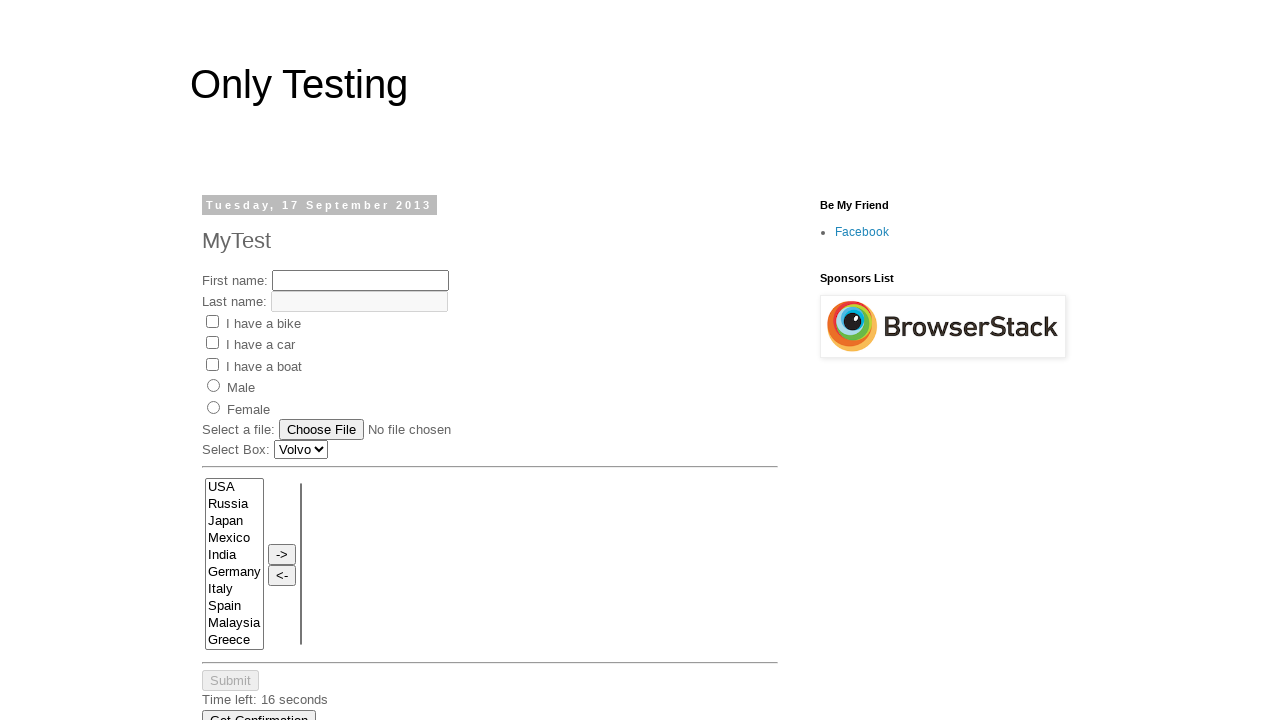

Located table cell at row 1, column 2
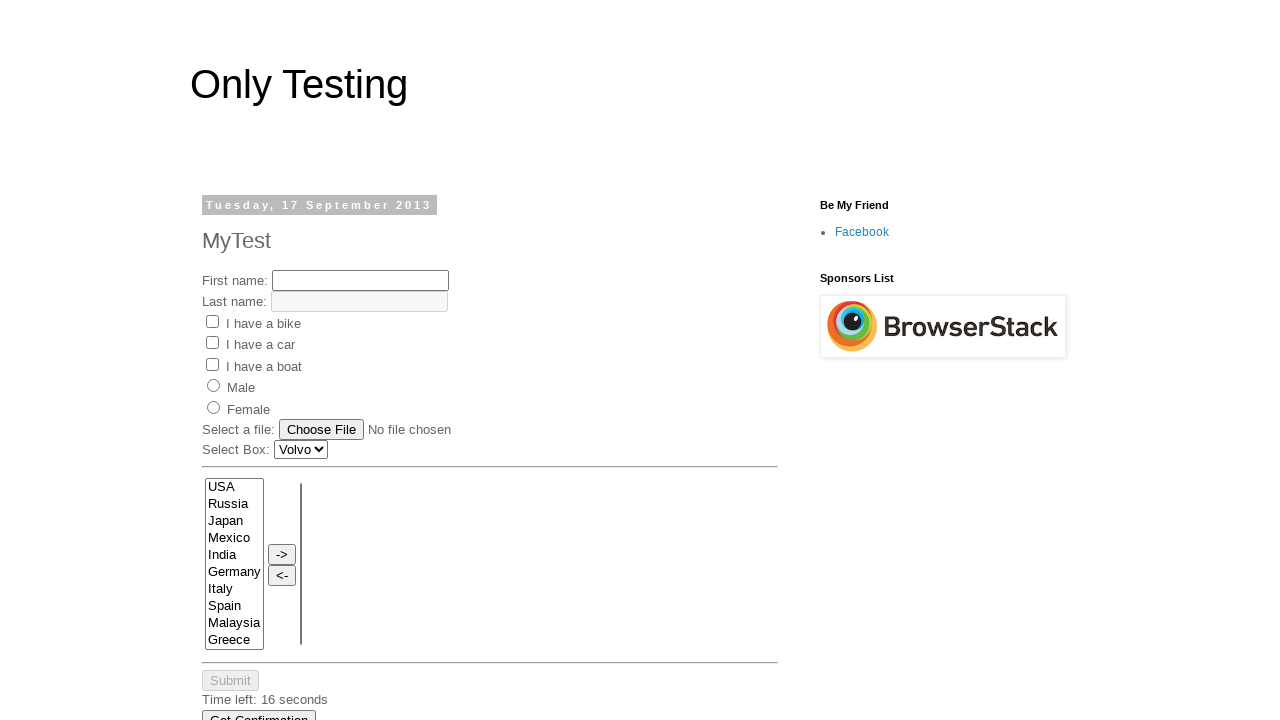

Verified visibility of cell at row 1, column 2
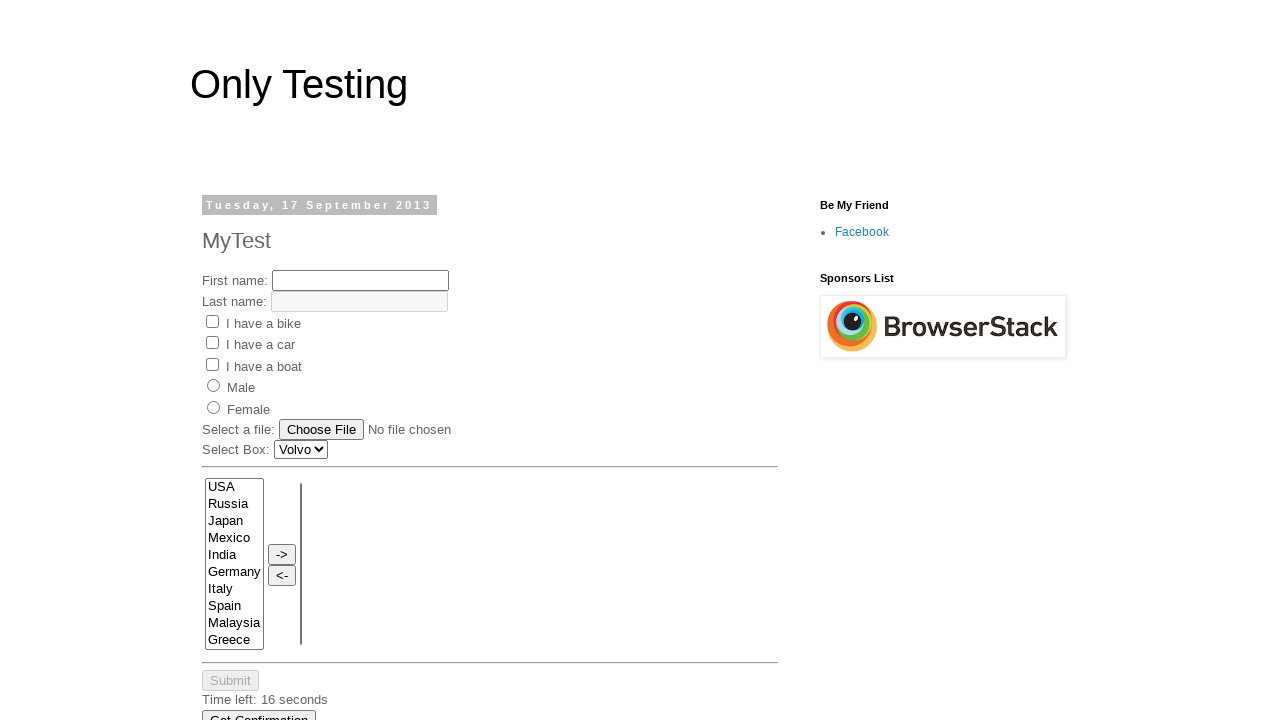

Located table cell at row 1, column 3
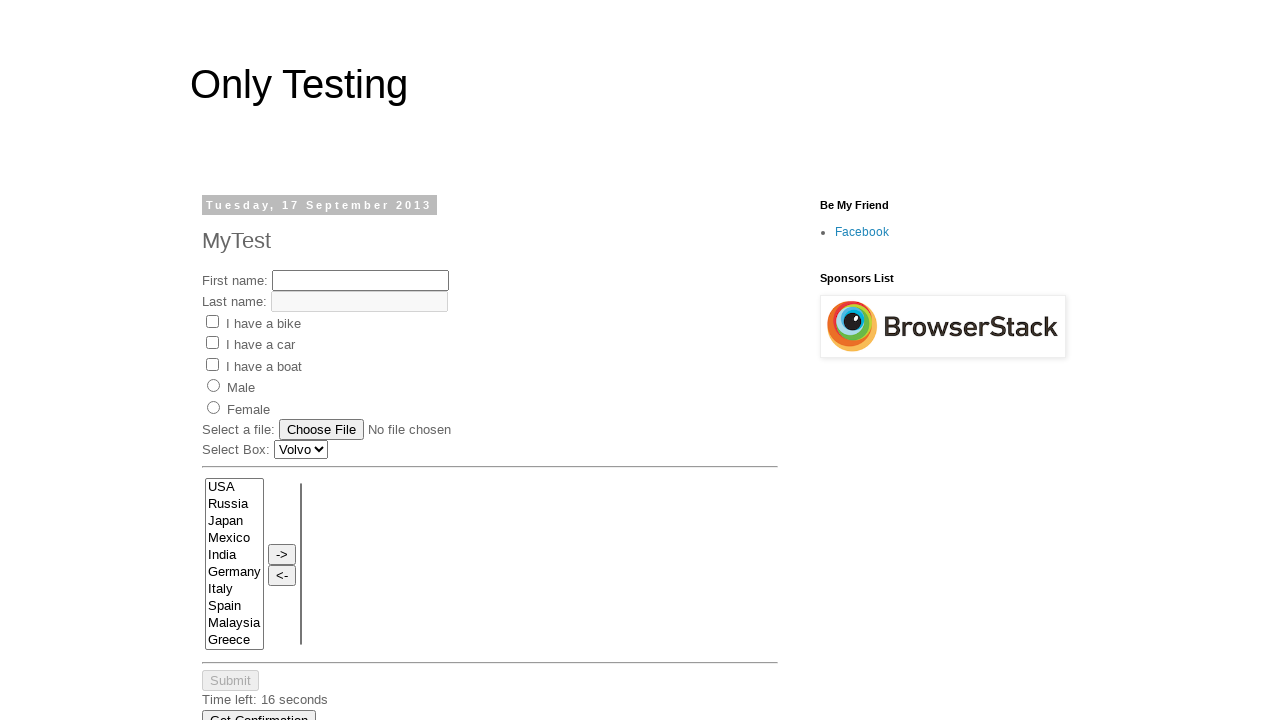

Verified visibility of cell at row 1, column 3
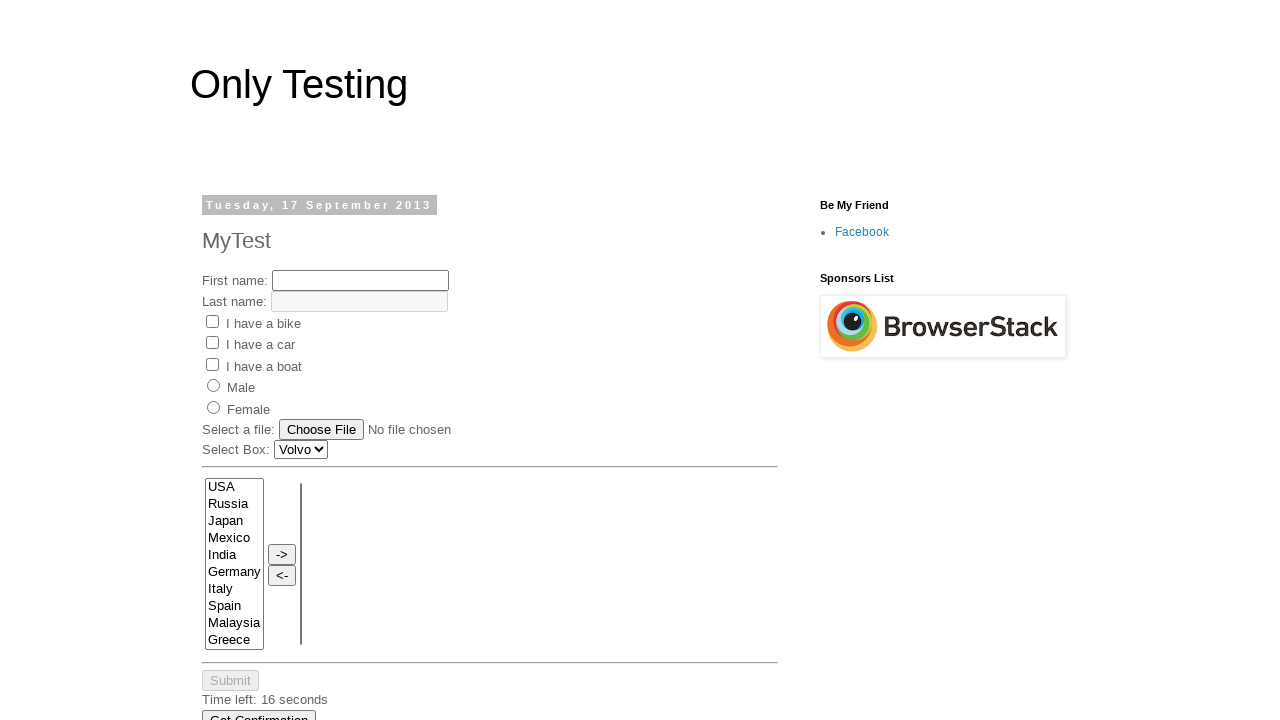

Located table cell at row 1, column 4
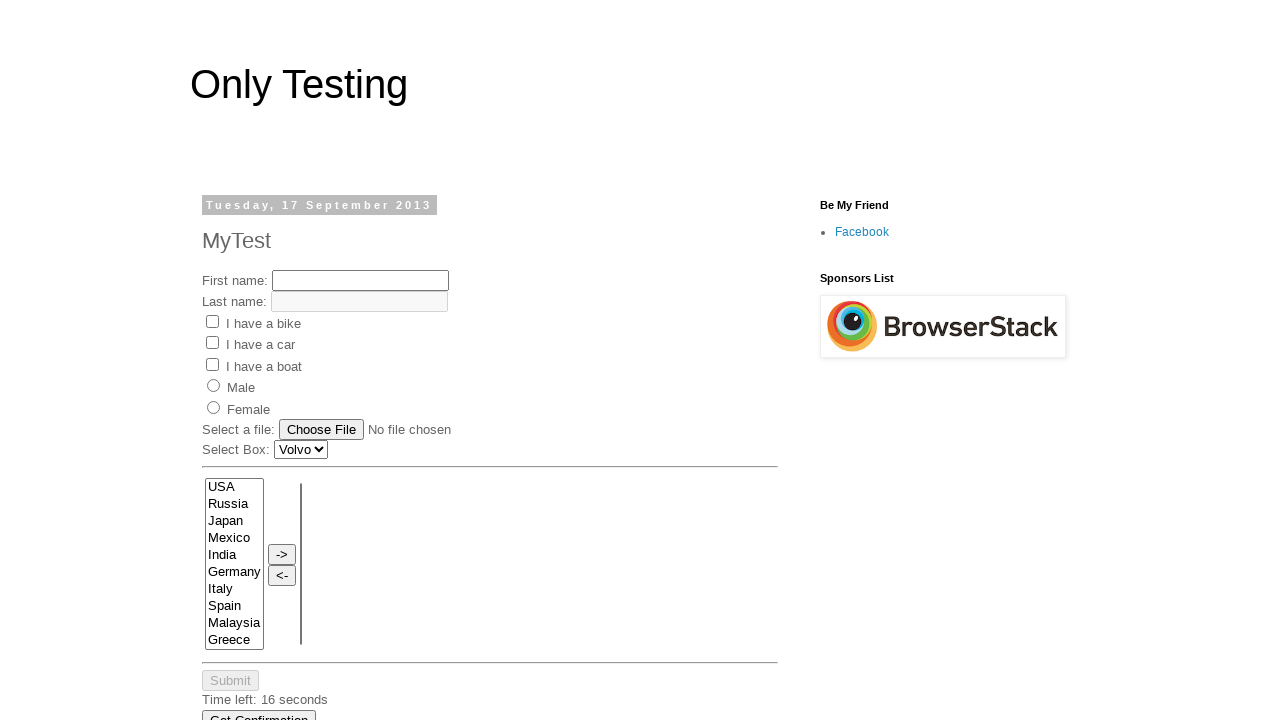

Verified visibility of cell at row 1, column 4
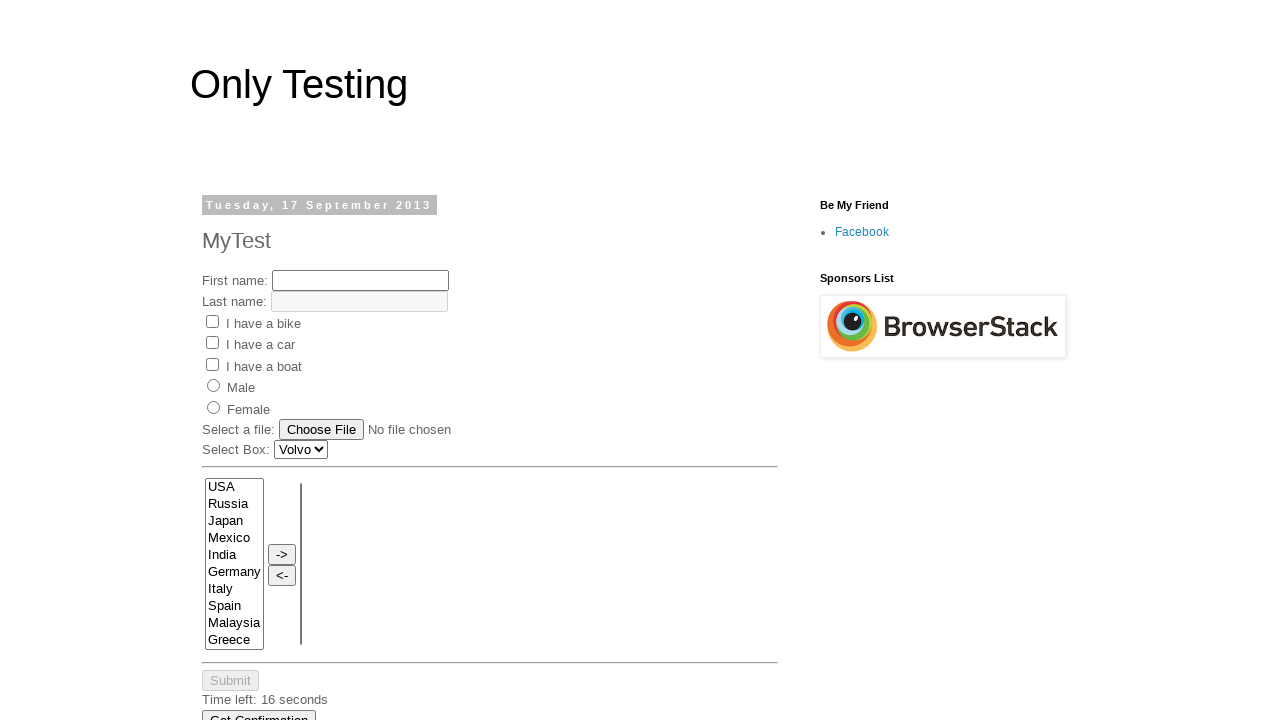

Located table cell at row 1, column 5
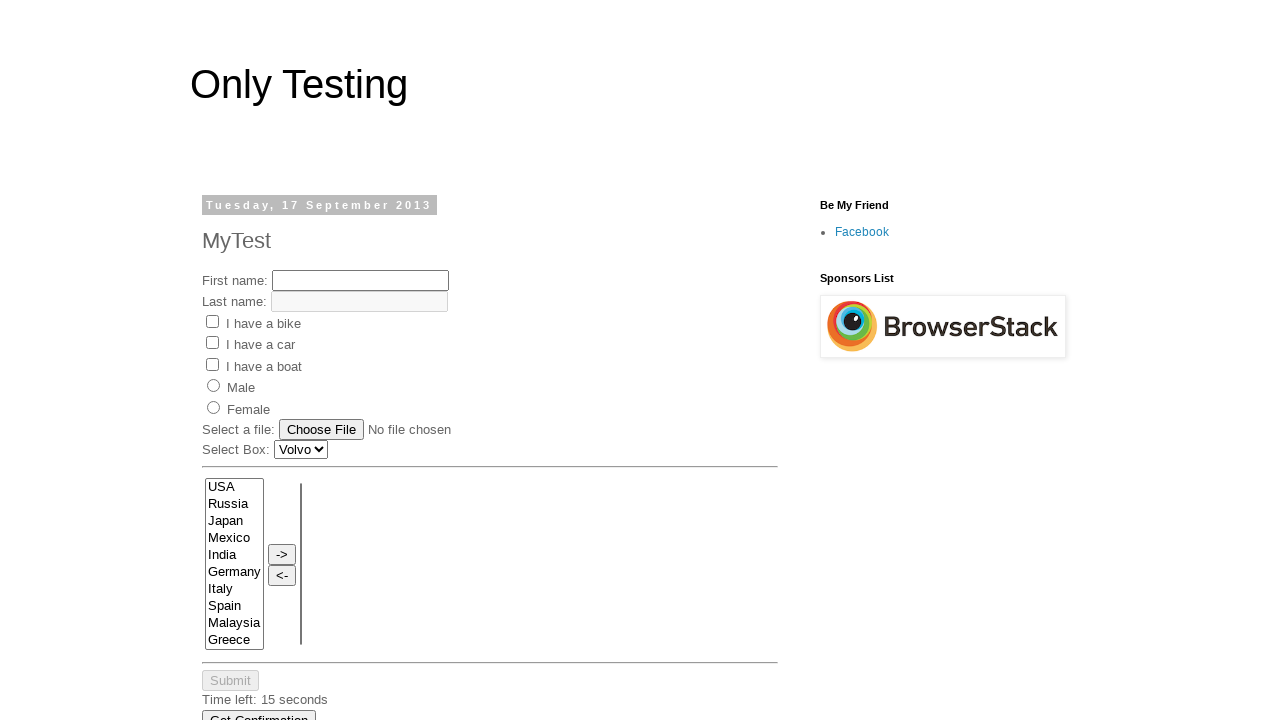

Verified visibility of cell at row 1, column 5
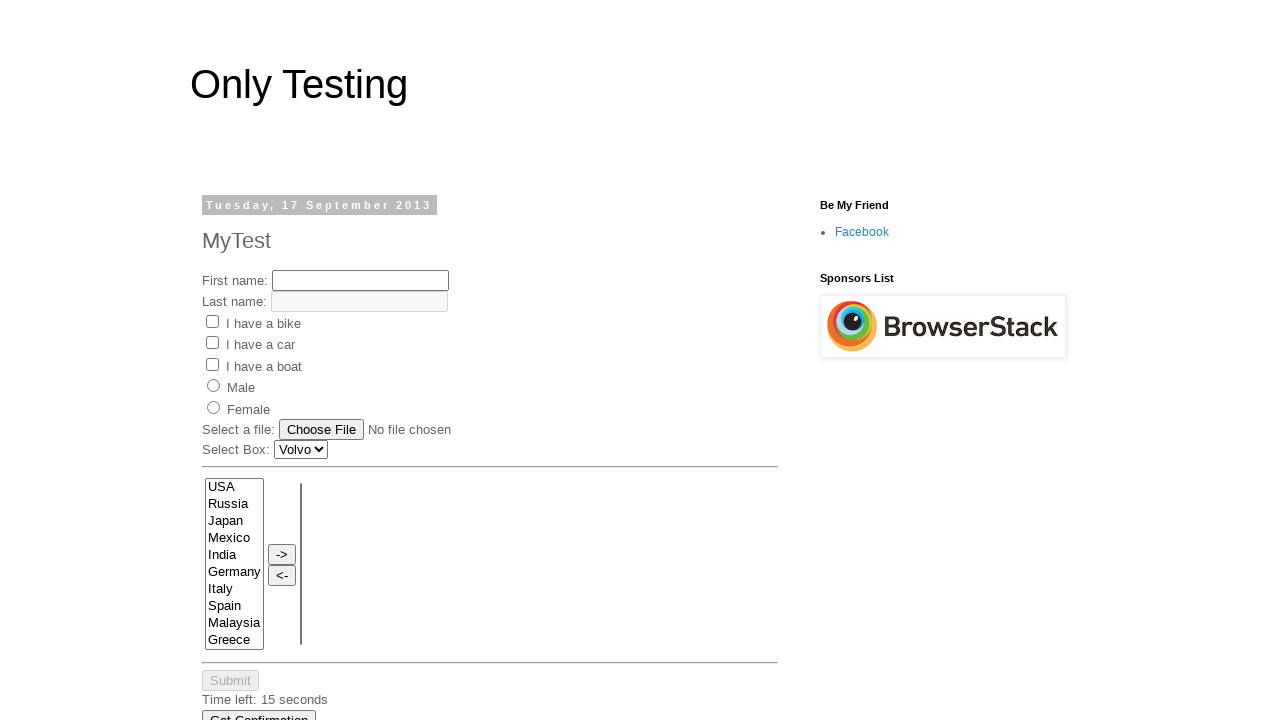

Located table cell at row 1, column 6
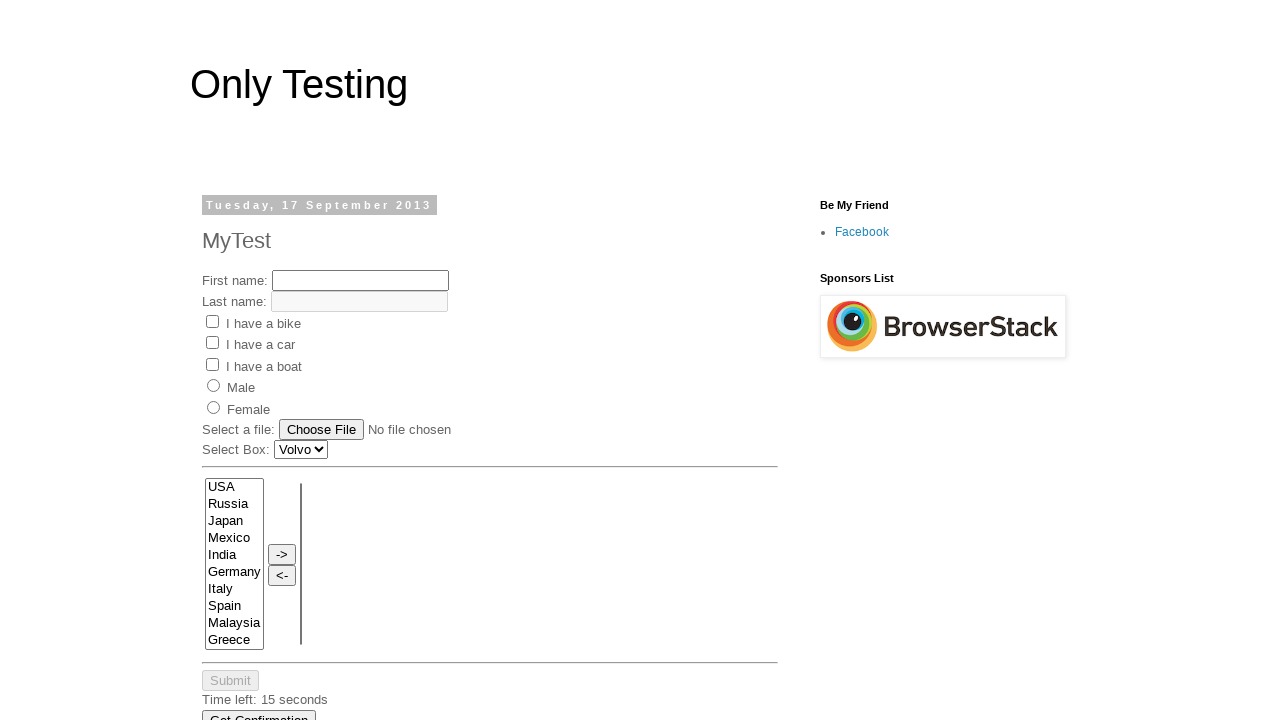

Verified visibility of cell at row 1, column 6
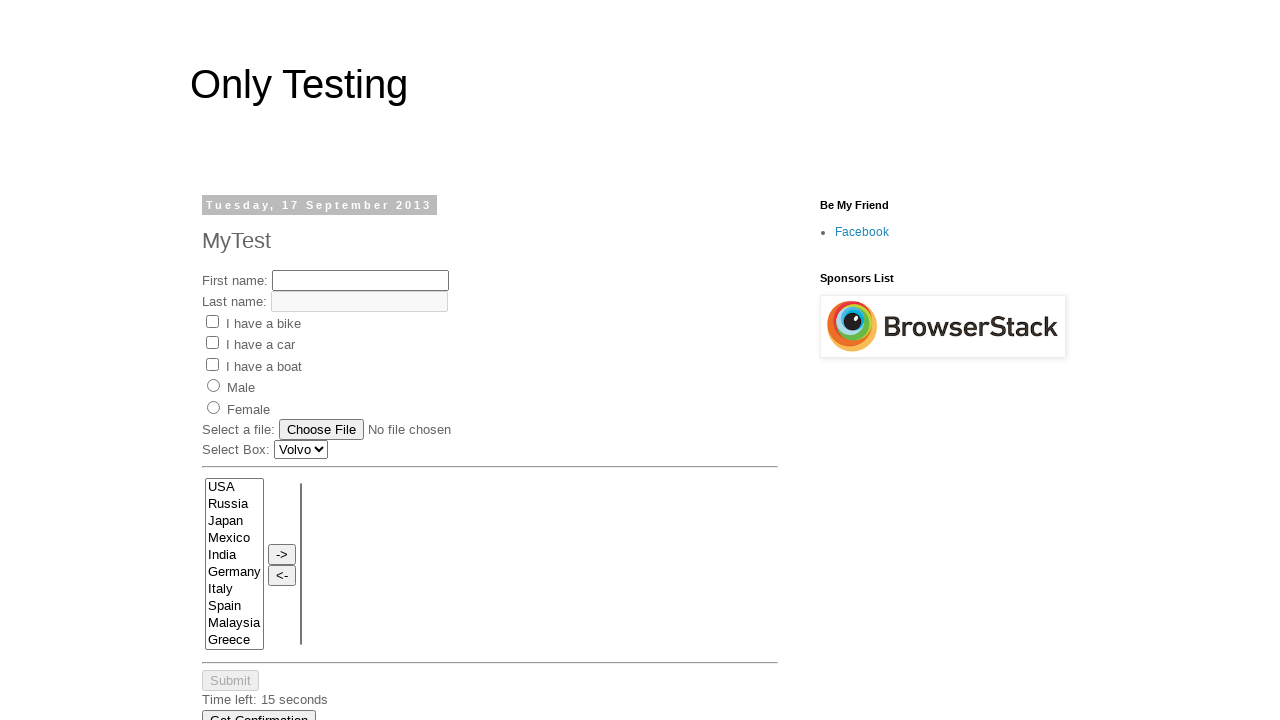

Located table cell at row 2, column 1
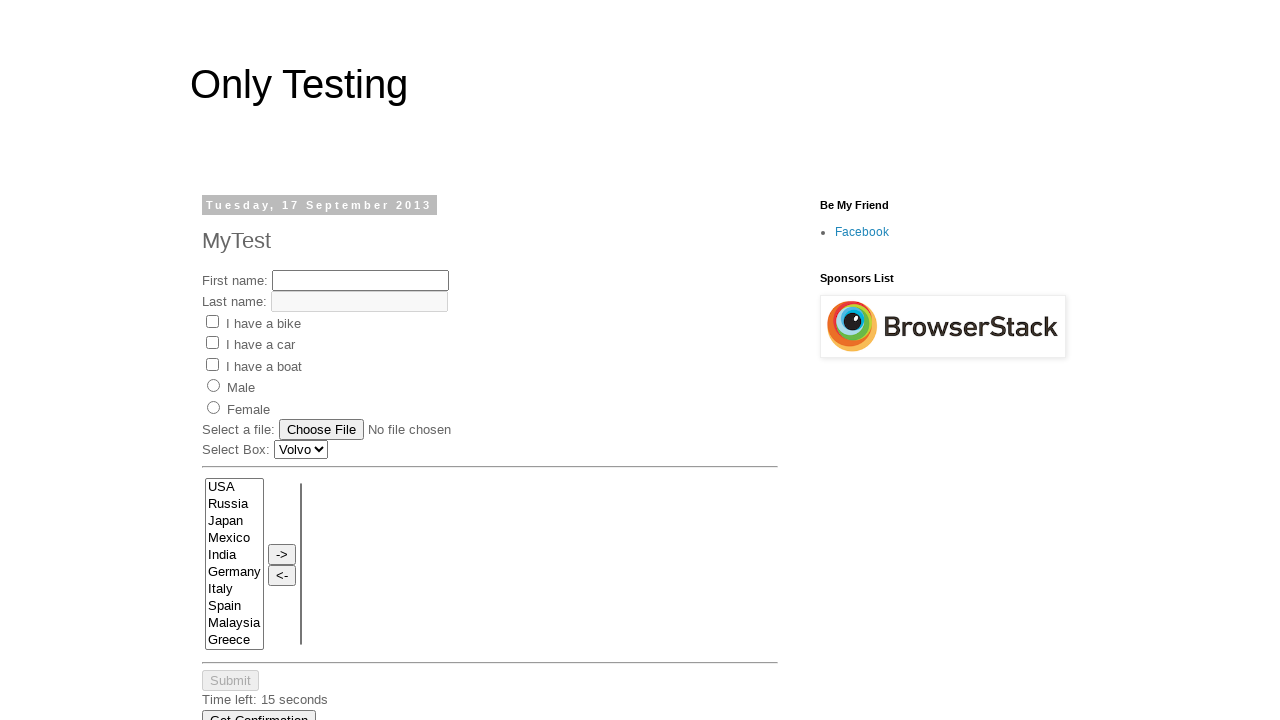

Verified visibility of cell at row 2, column 1
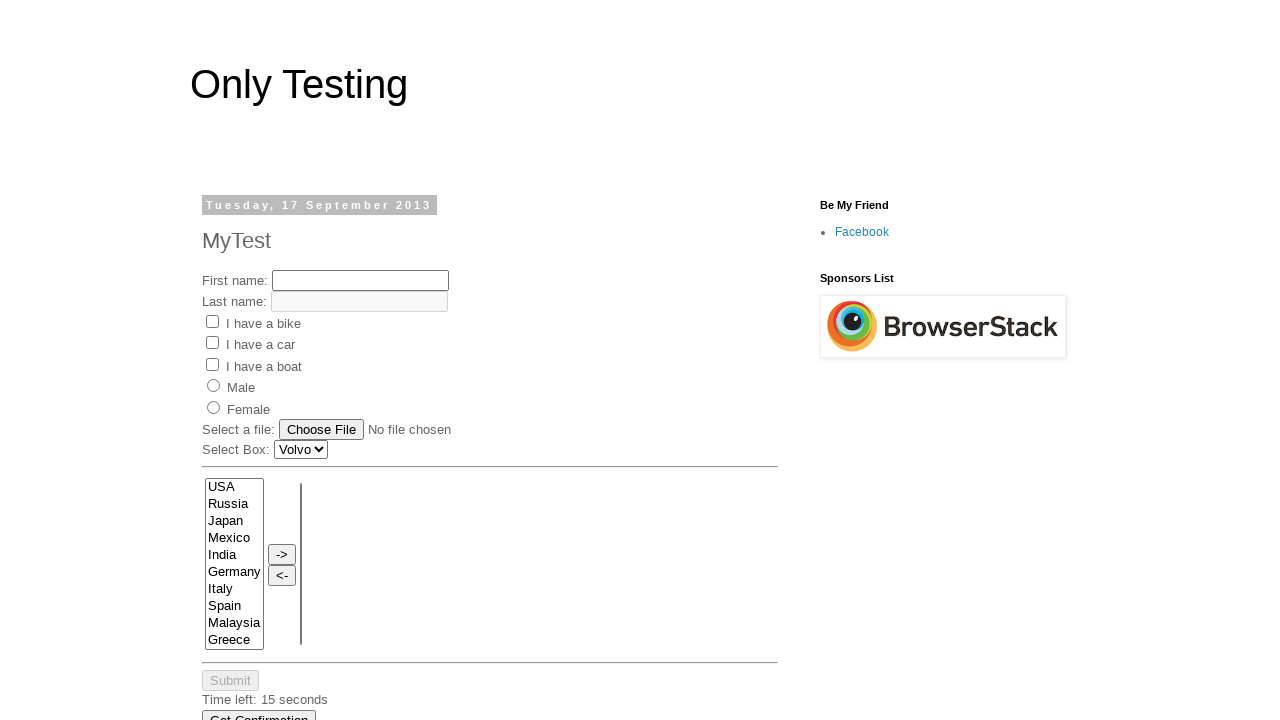

Located table cell at row 2, column 2
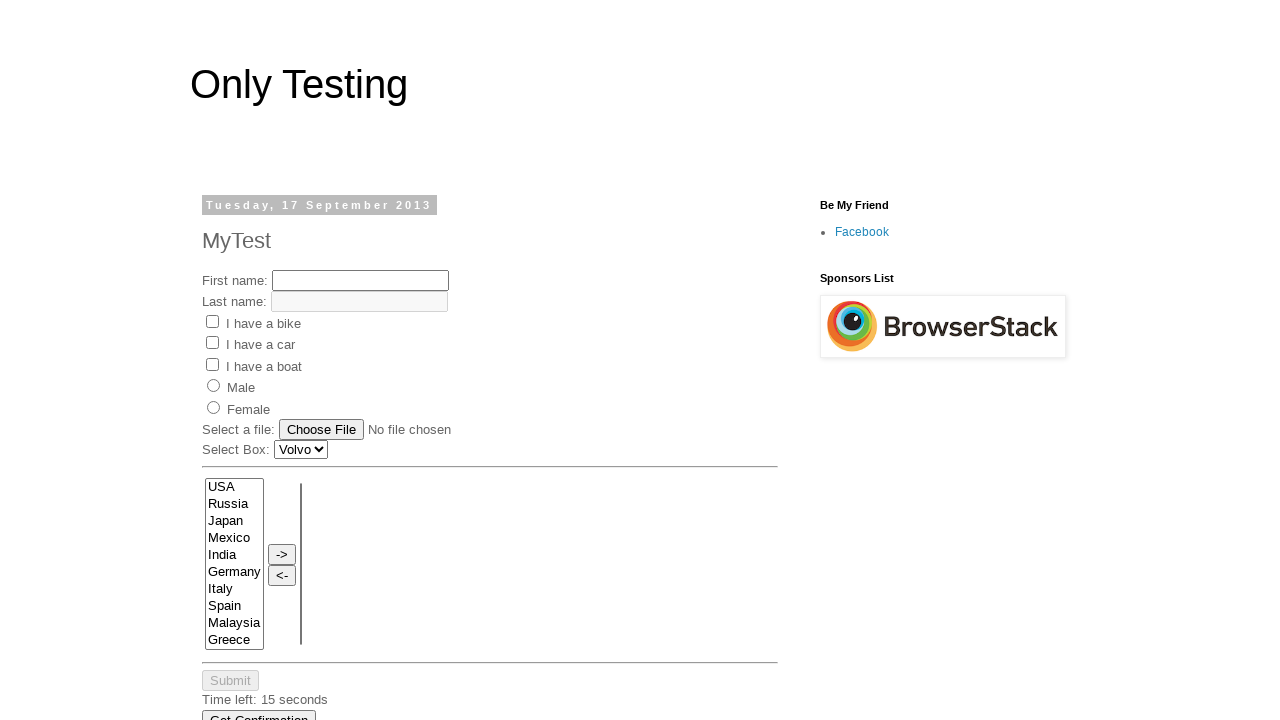

Verified visibility of cell at row 2, column 2
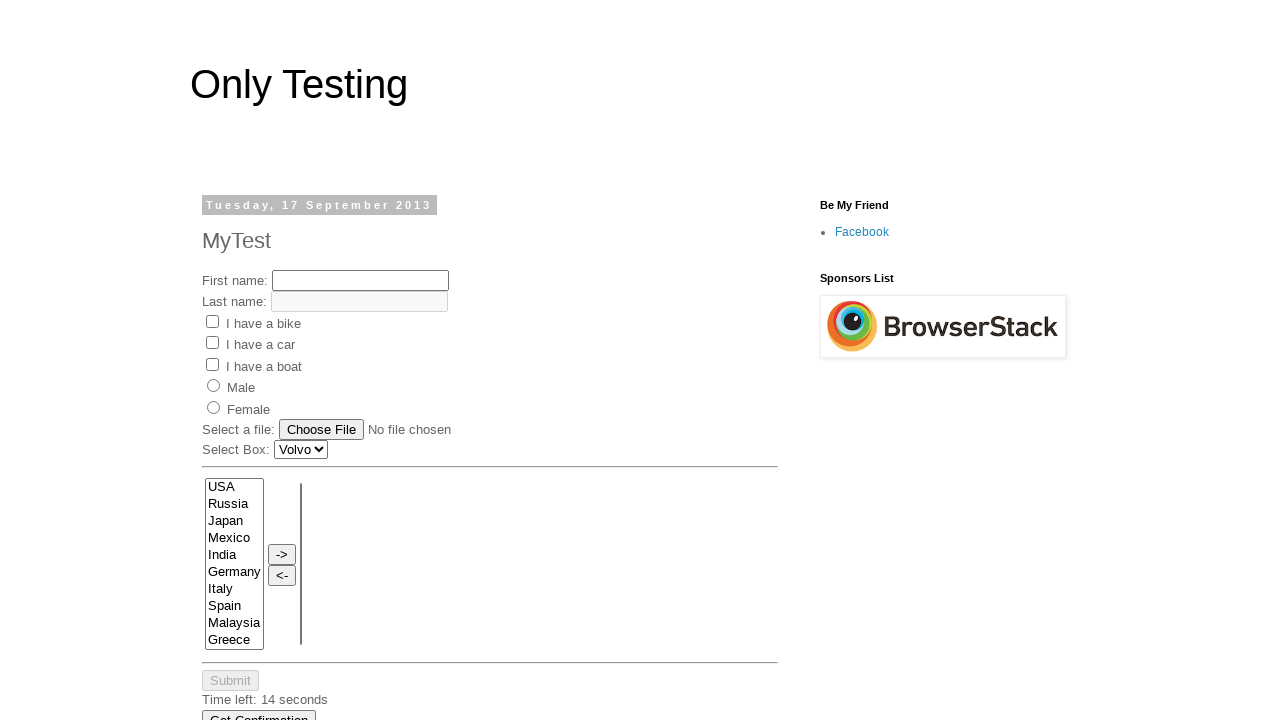

Located table cell at row 2, column 3
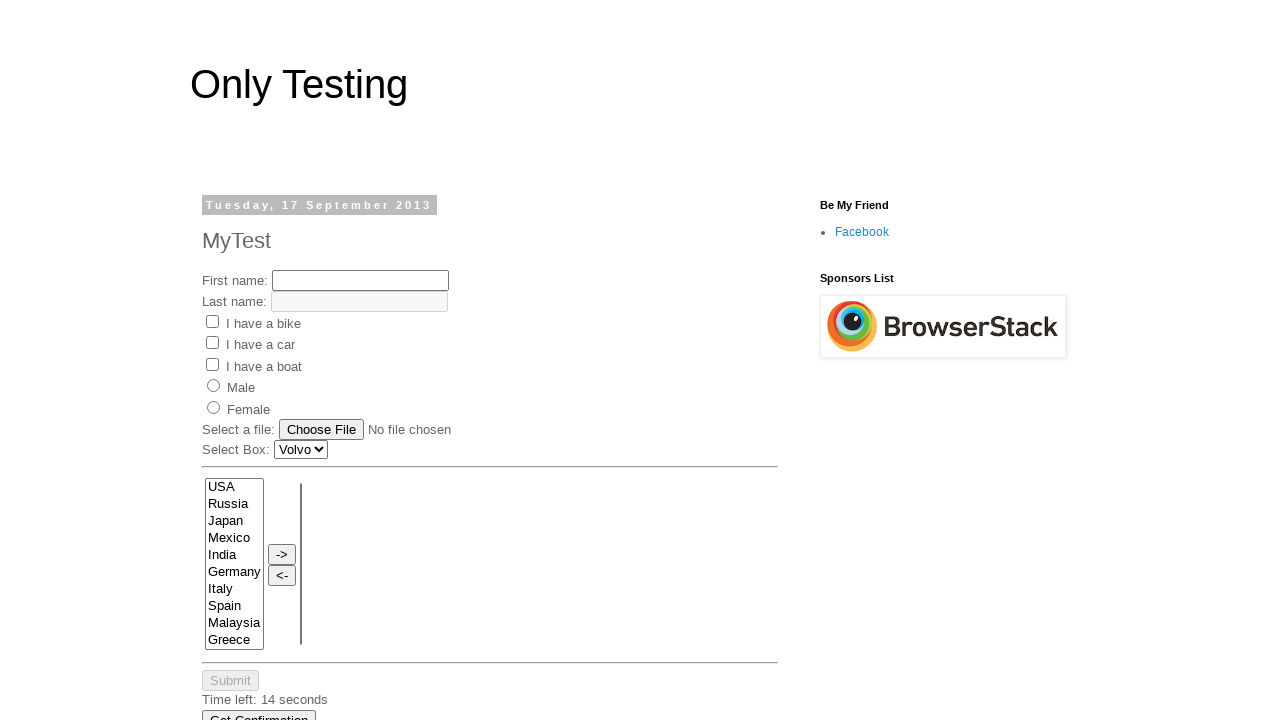

Verified visibility of cell at row 2, column 3
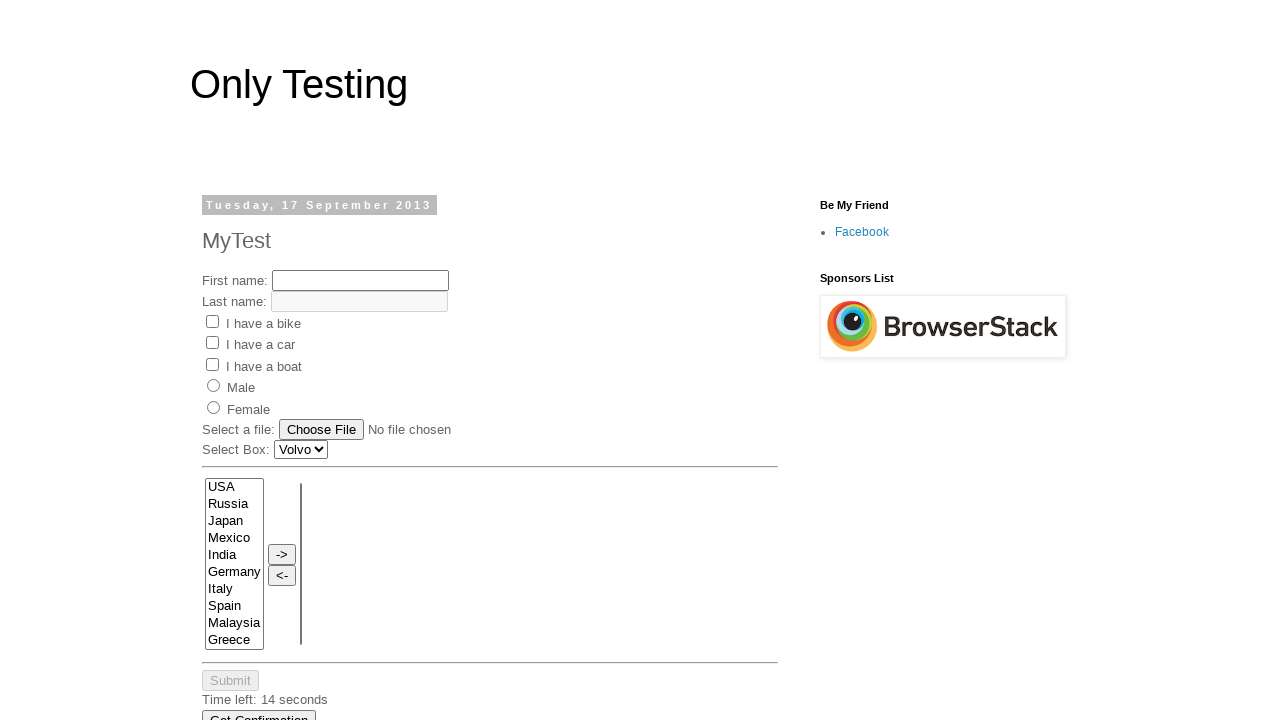

Located table cell at row 2, column 4
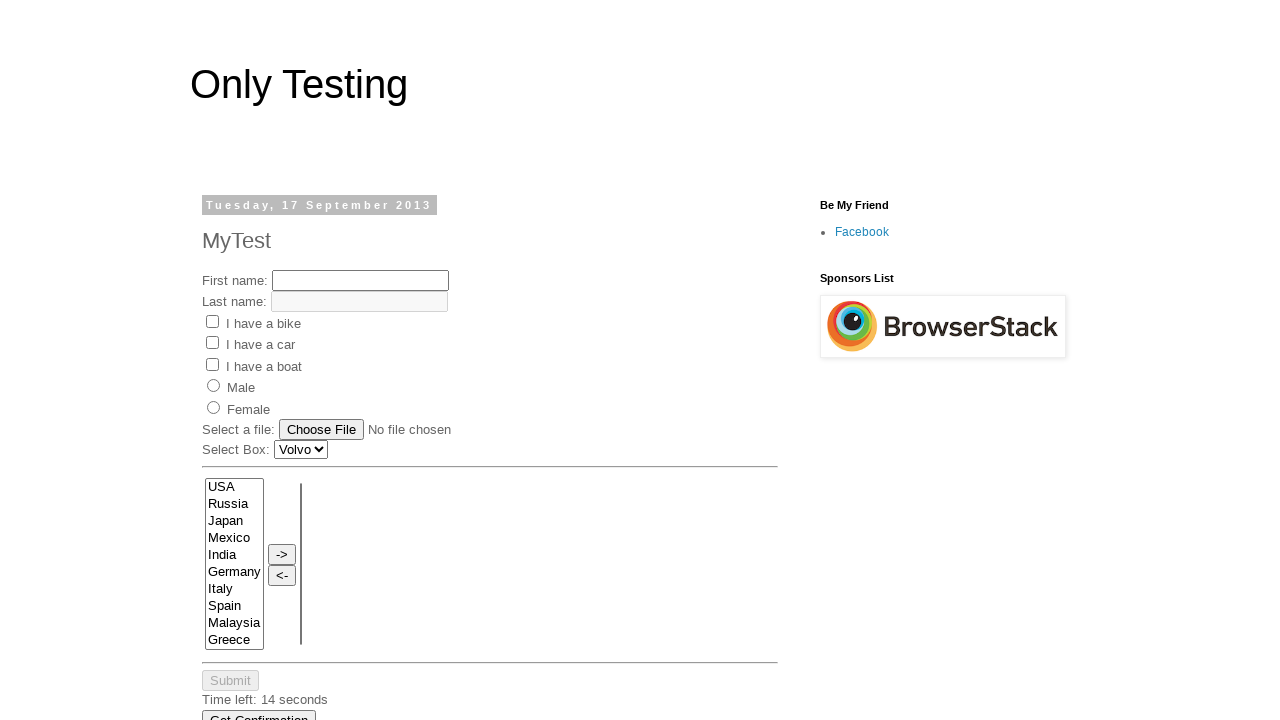

Verified visibility of cell at row 2, column 4
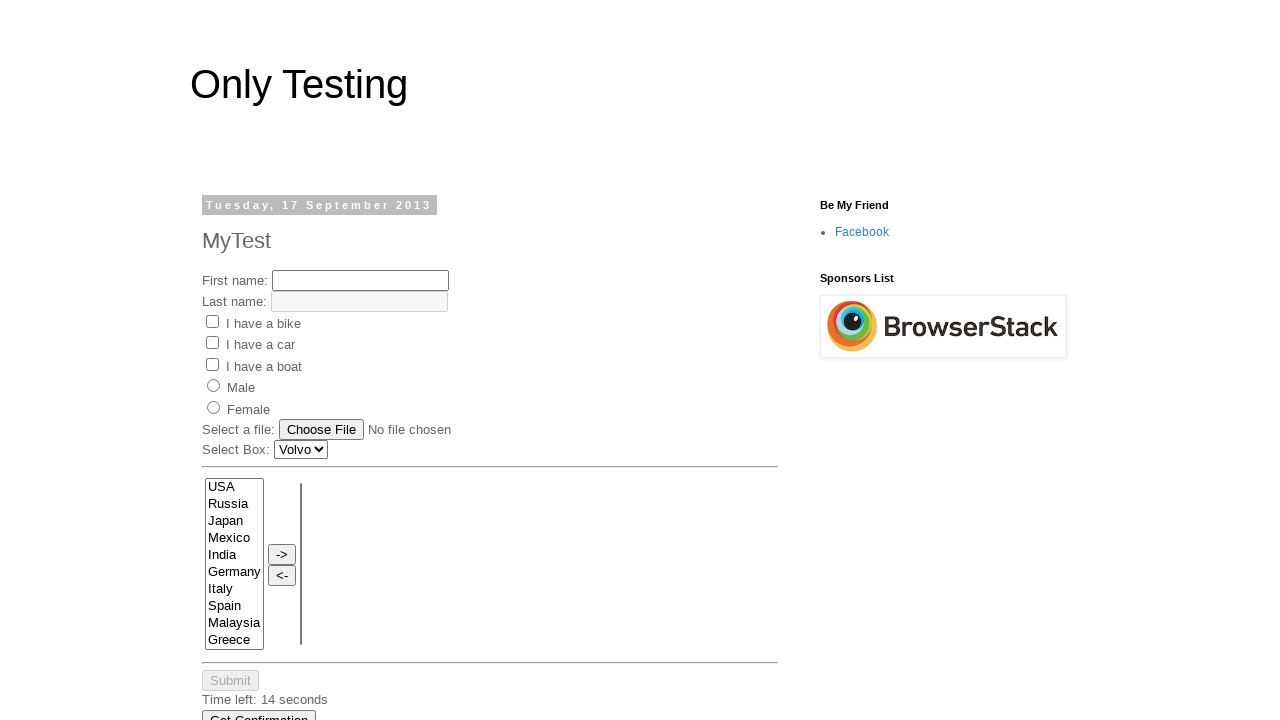

Located table cell at row 2, column 5
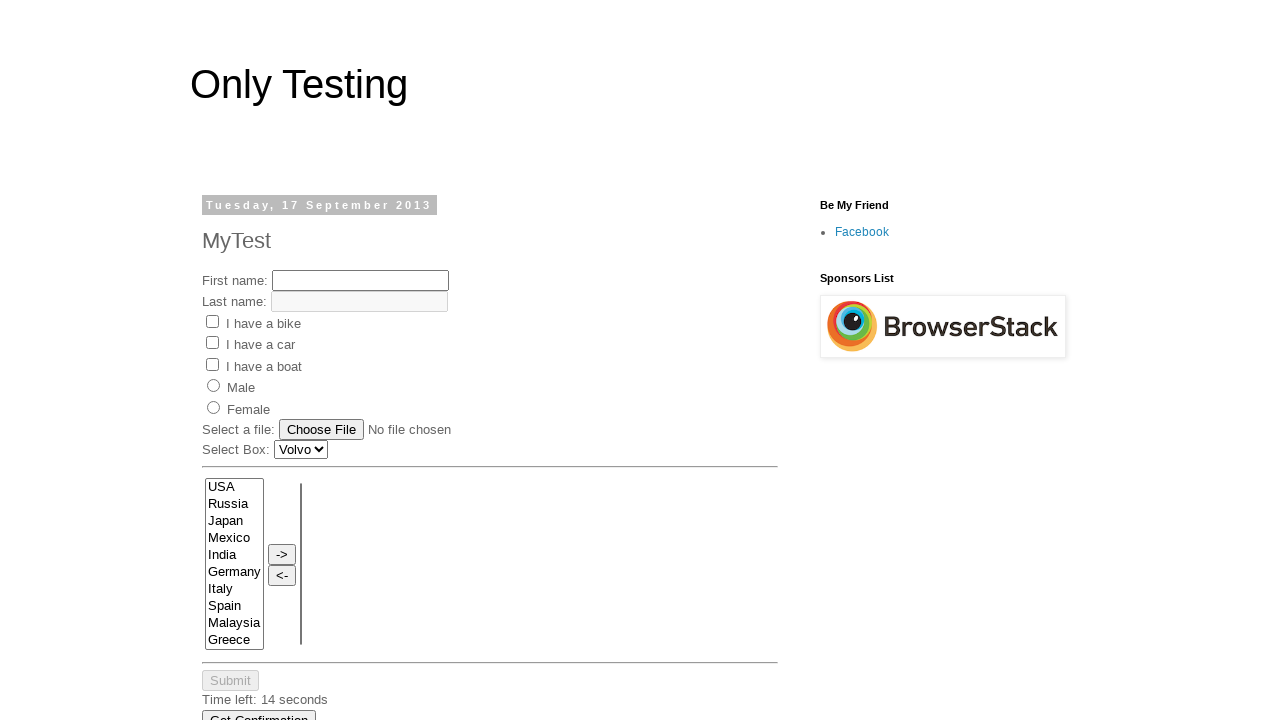

Verified visibility of cell at row 2, column 5
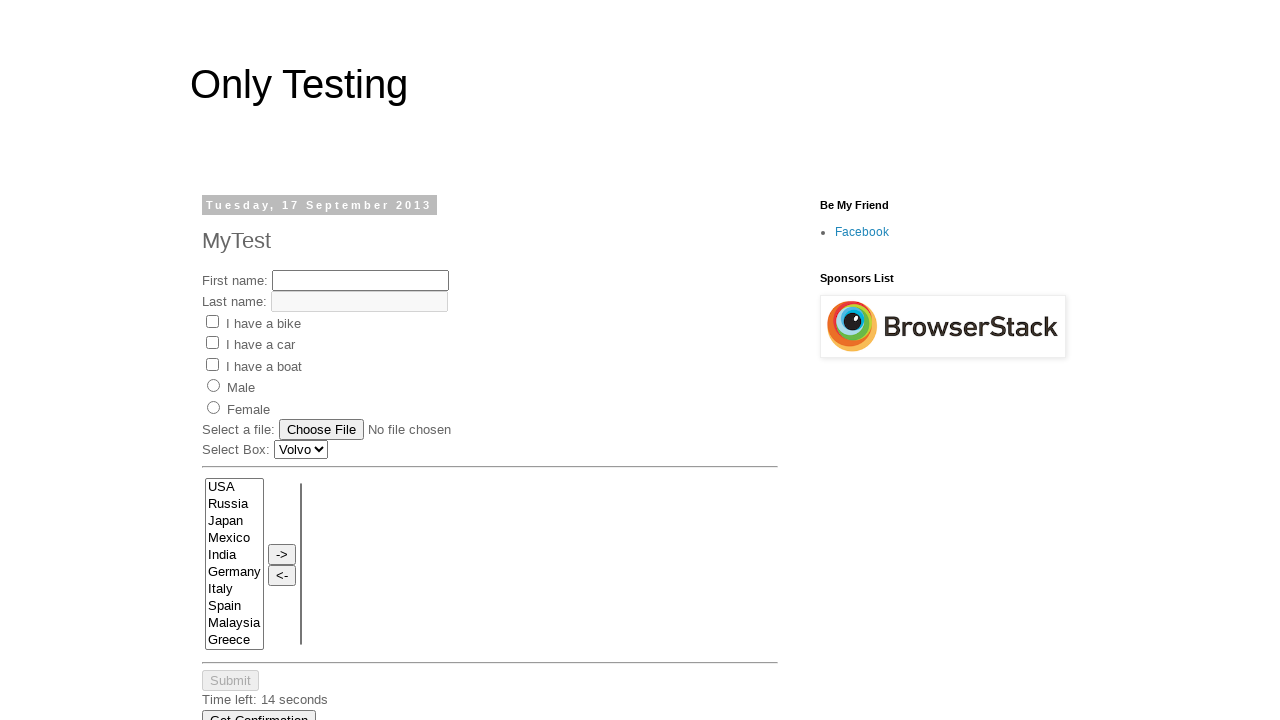

Located table cell at row 2, column 6
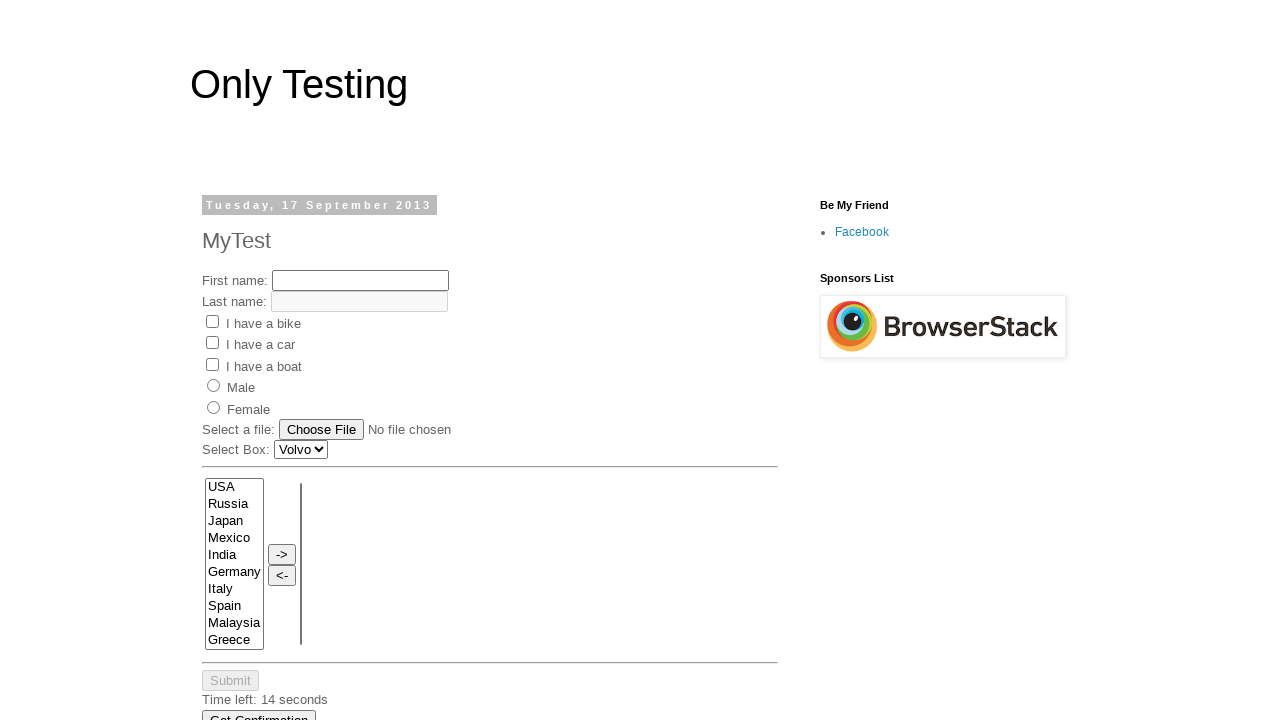

Verified visibility of cell at row 2, column 6
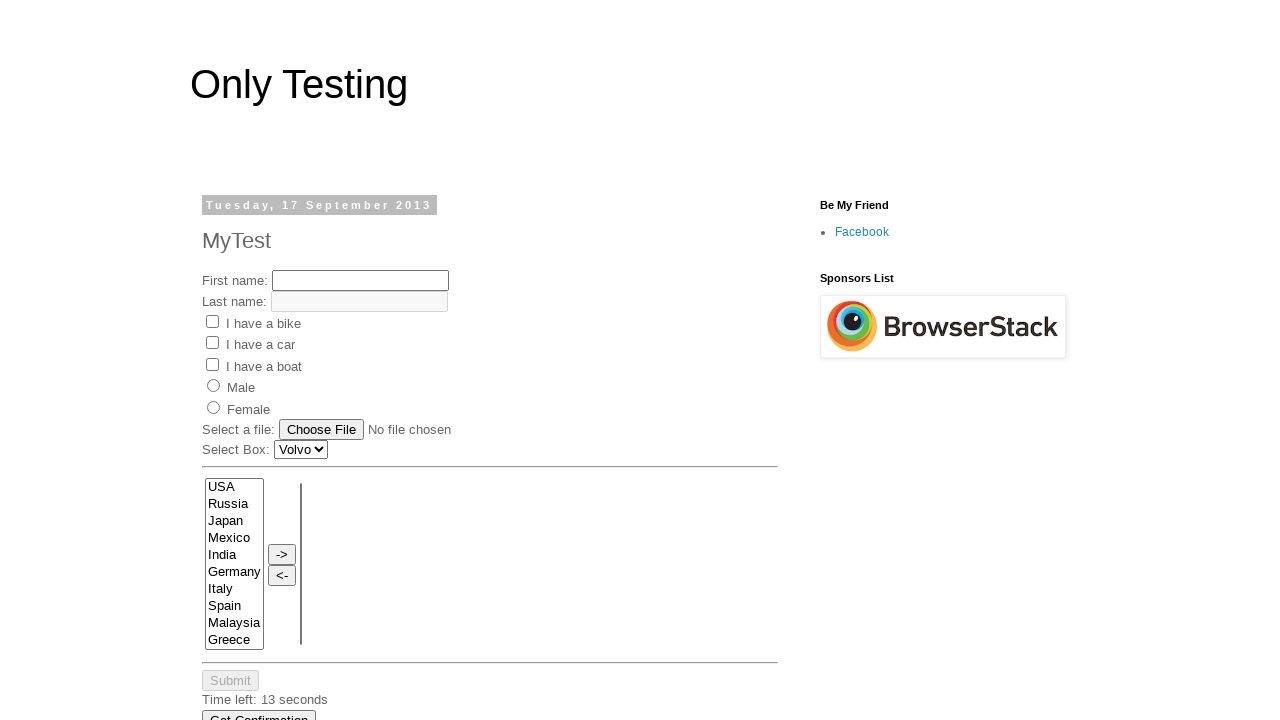

Located table cell at row 3, column 1
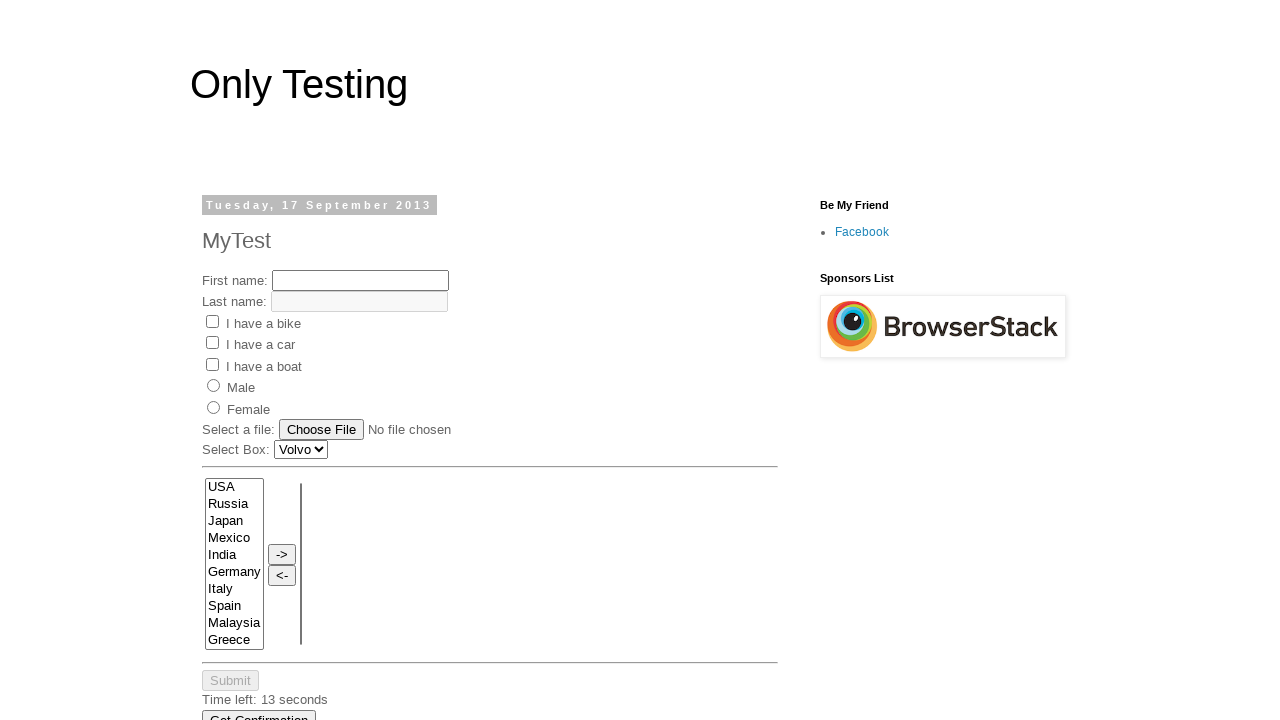

Verified visibility of cell at row 3, column 1
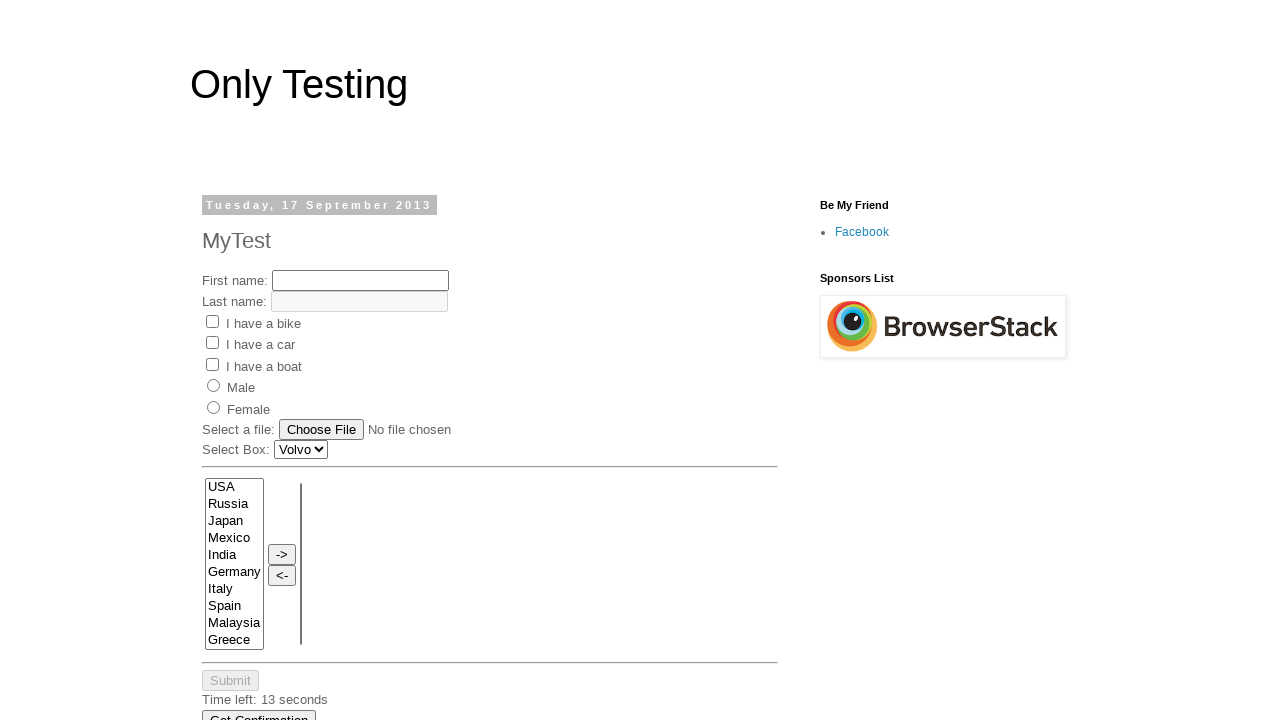

Located table cell at row 3, column 2
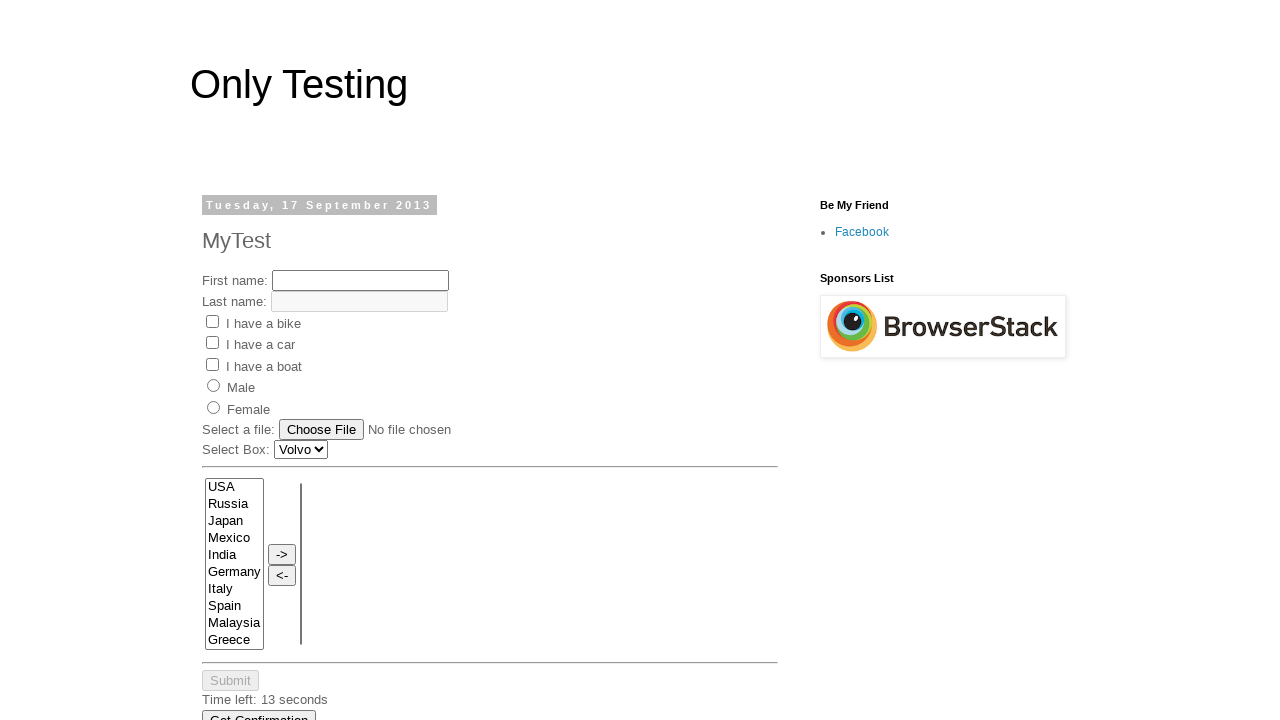

Verified visibility of cell at row 3, column 2
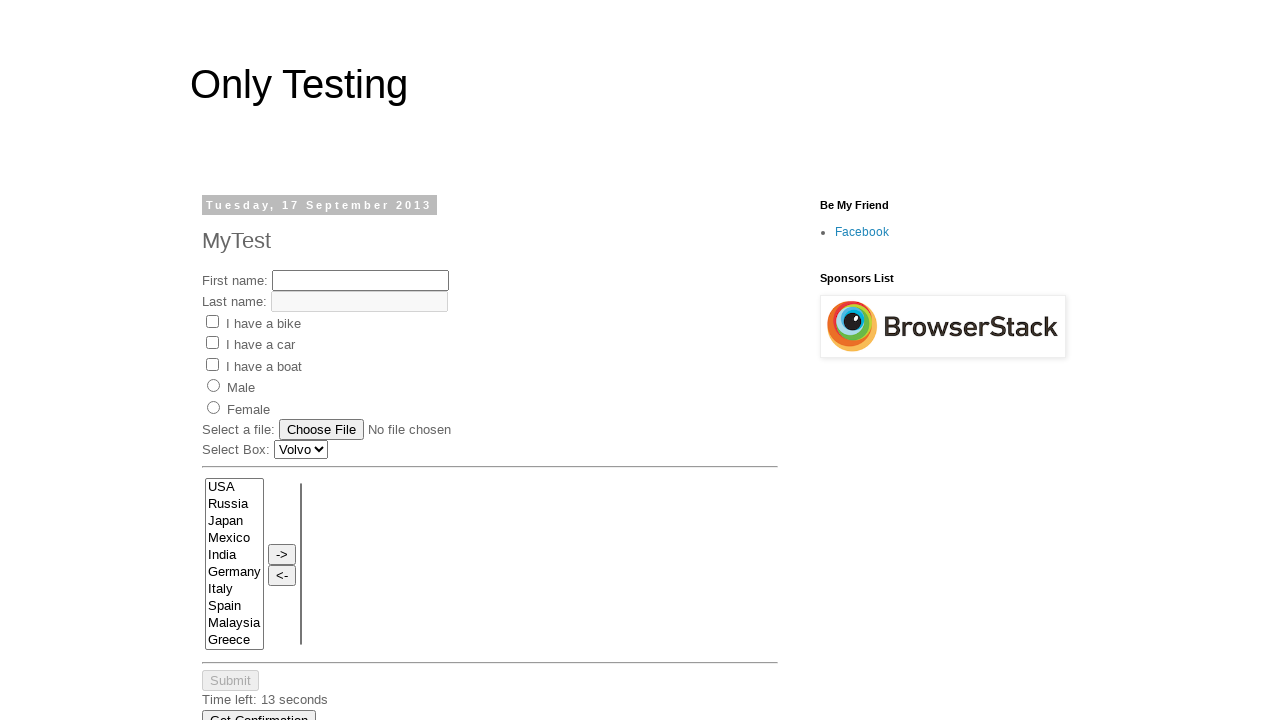

Located table cell at row 3, column 3
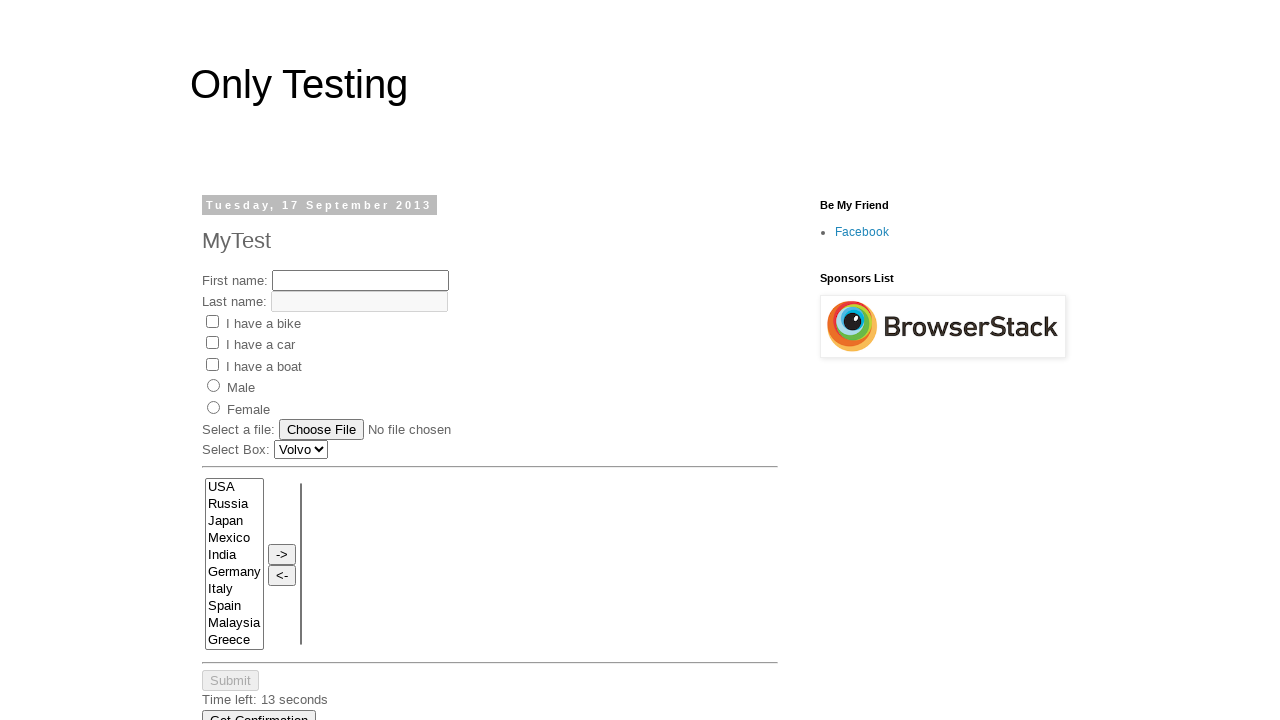

Verified visibility of cell at row 3, column 3
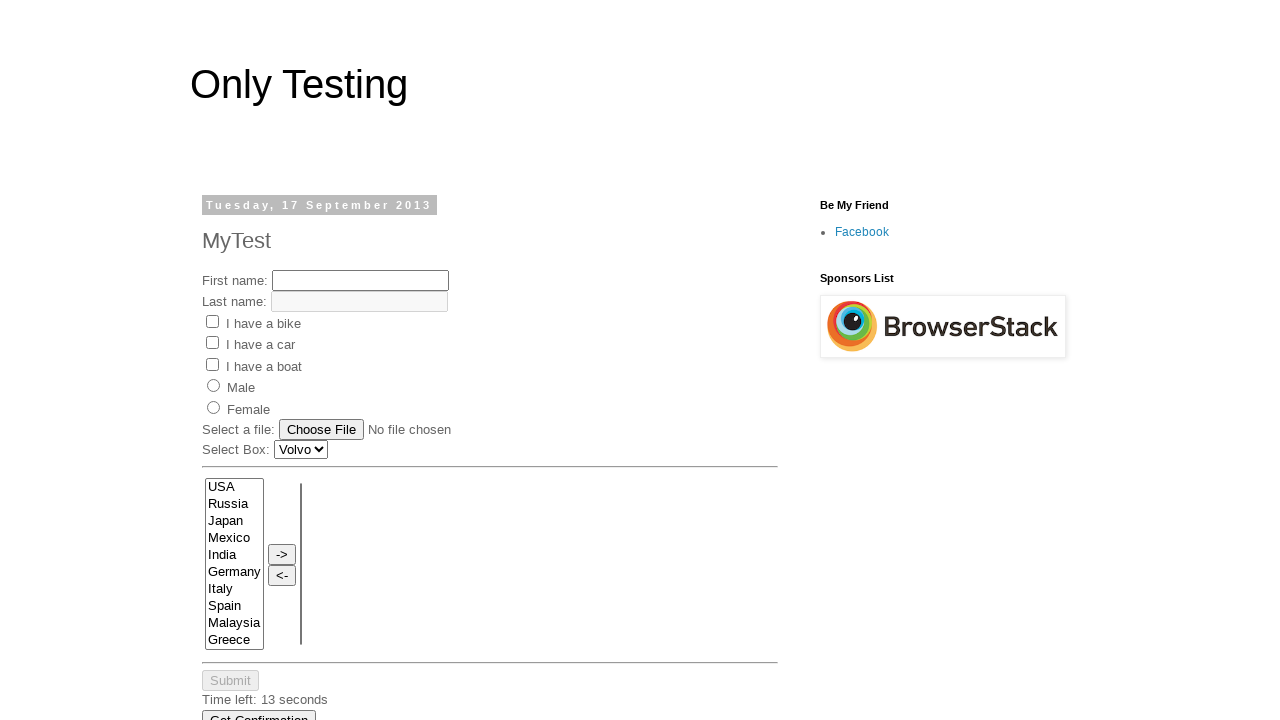

Located table cell at row 3, column 4
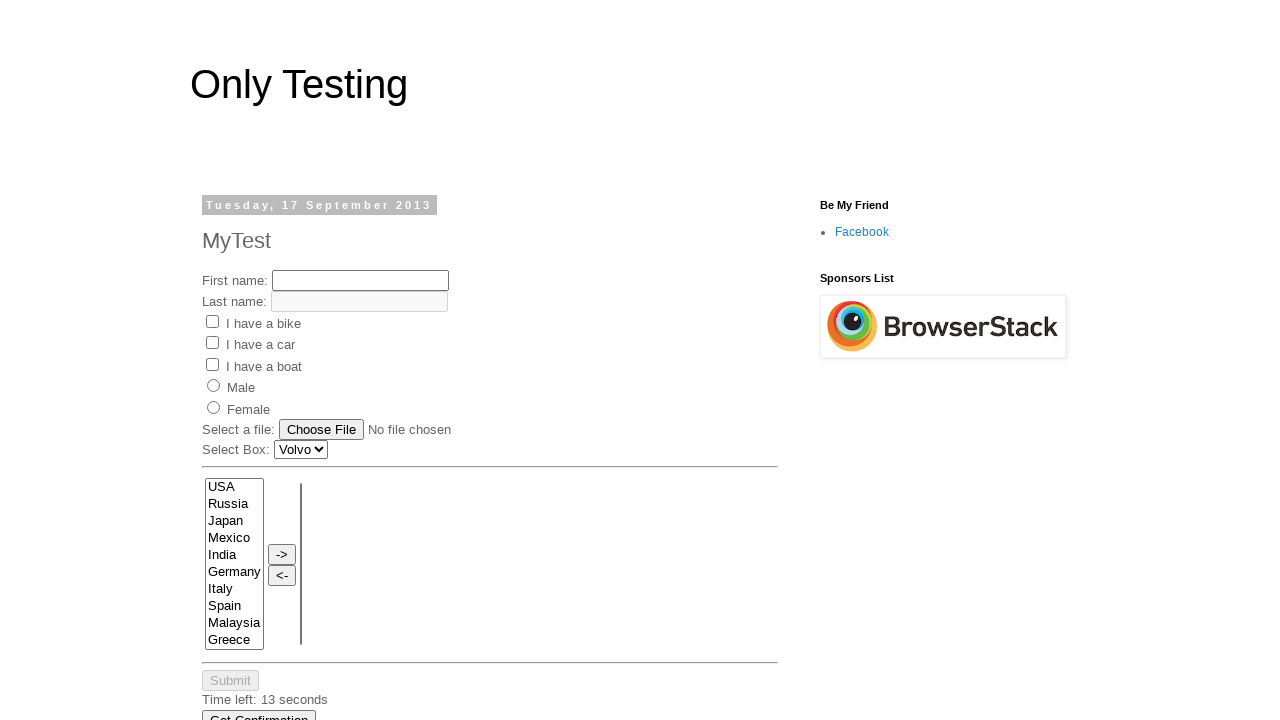

Verified visibility of cell at row 3, column 4
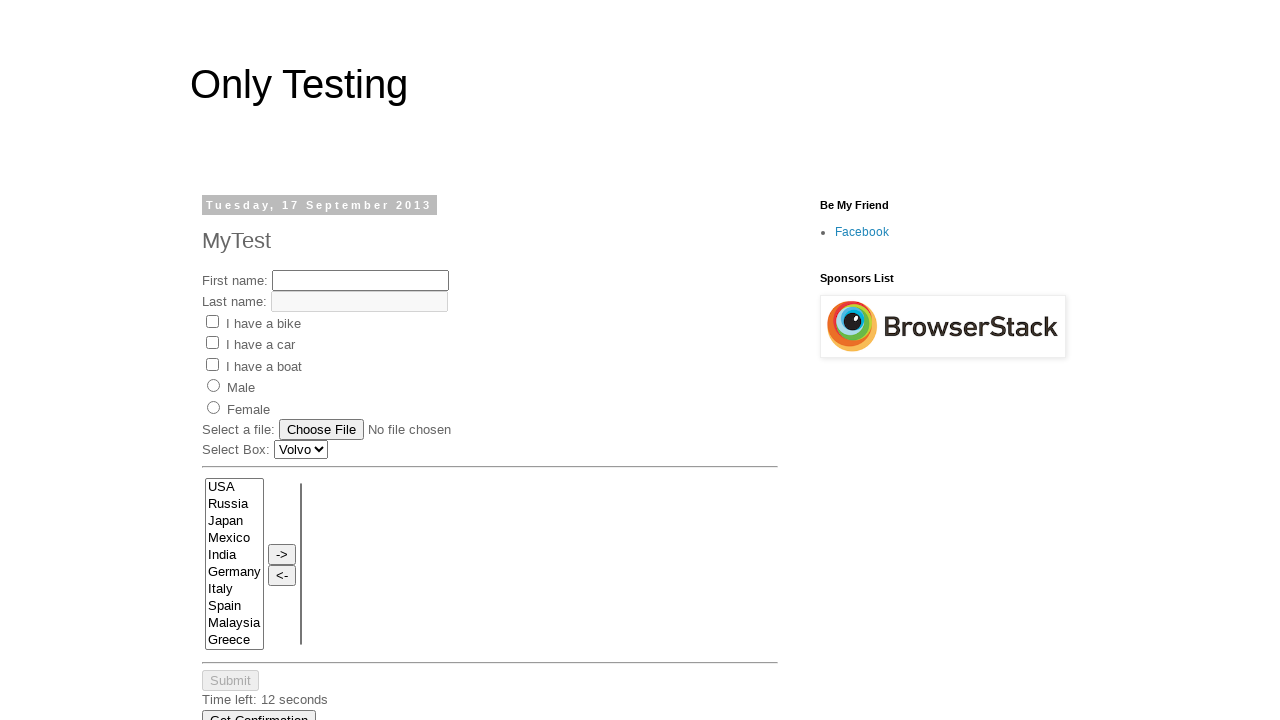

Located table cell at row 3, column 5
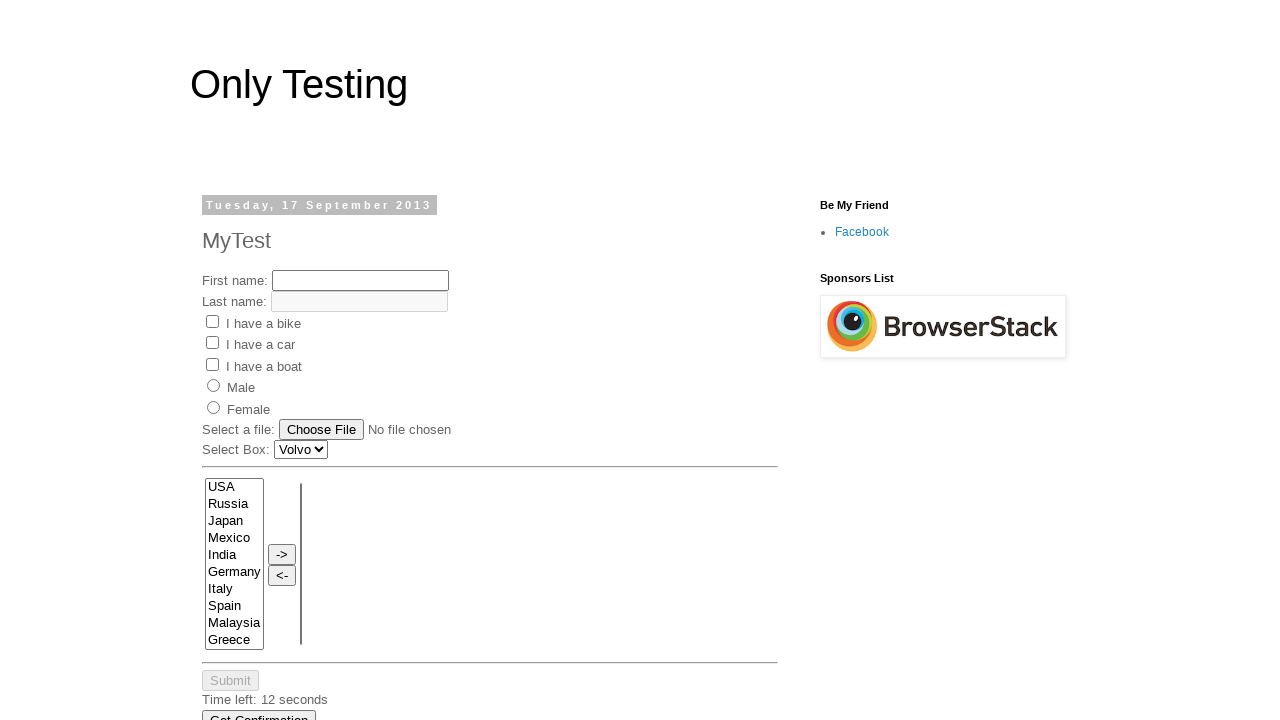

Verified visibility of cell at row 3, column 5
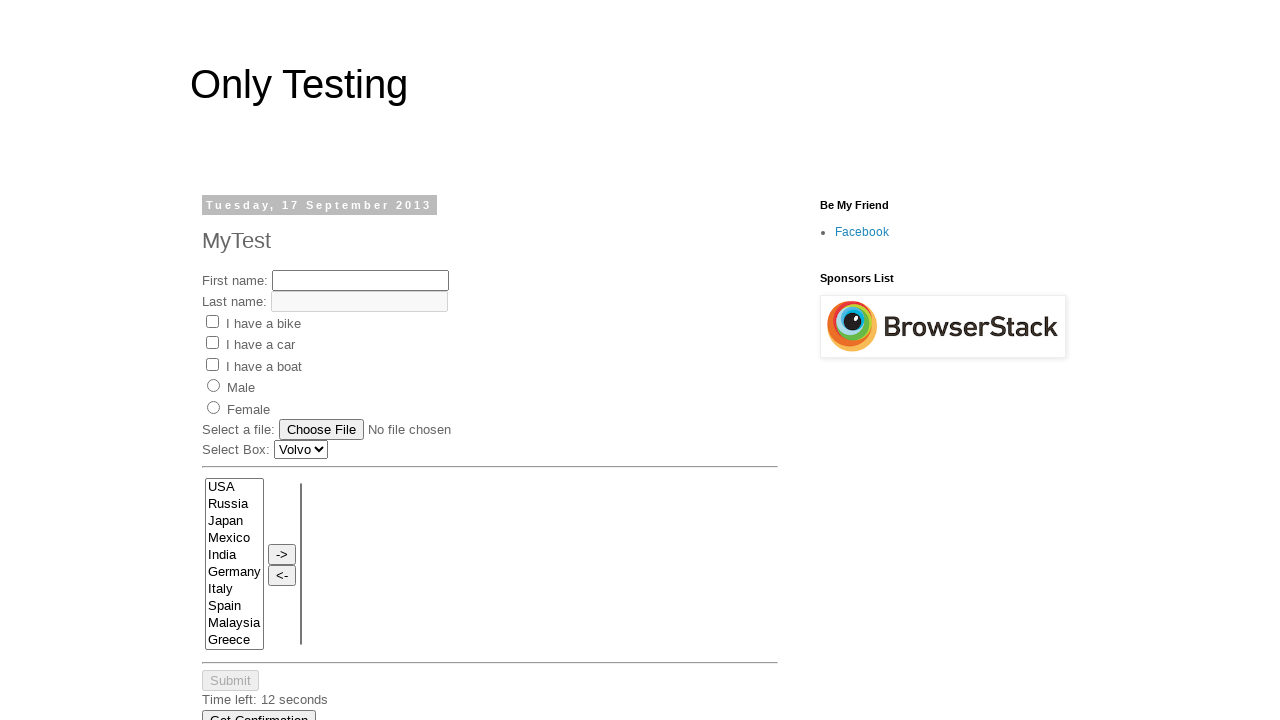

Located table cell at row 3, column 6
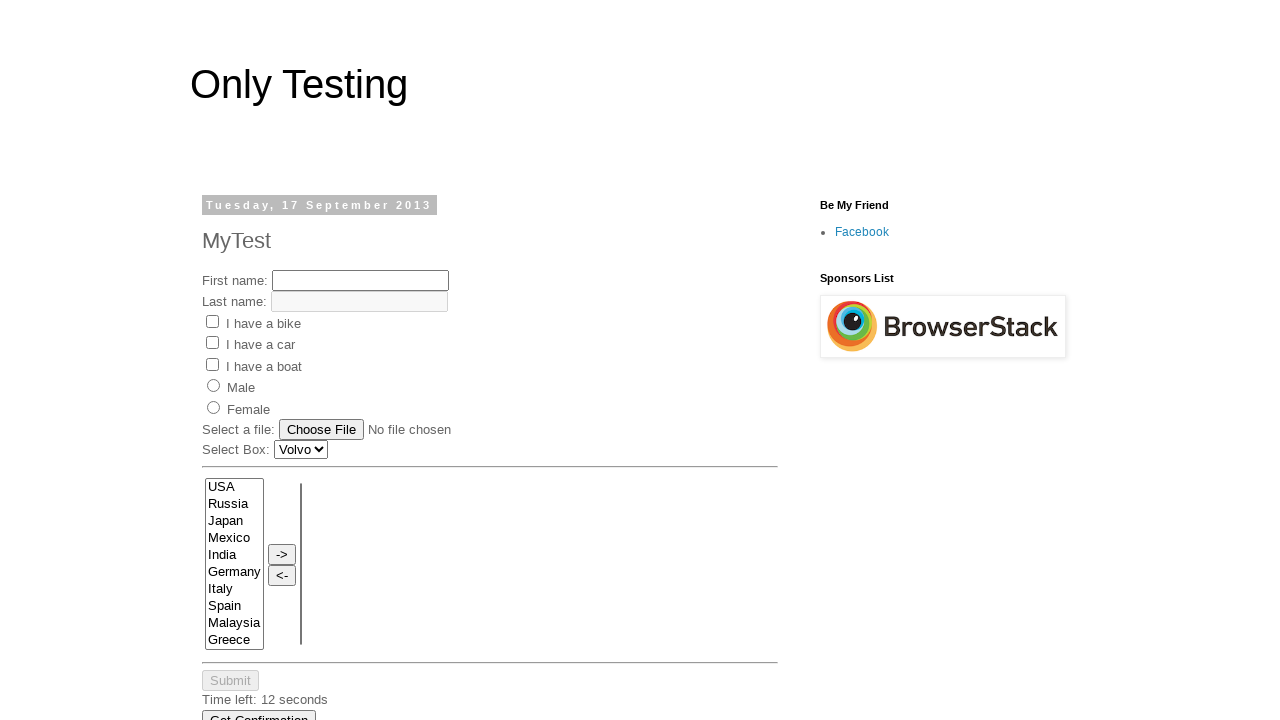

Verified visibility of cell at row 3, column 6
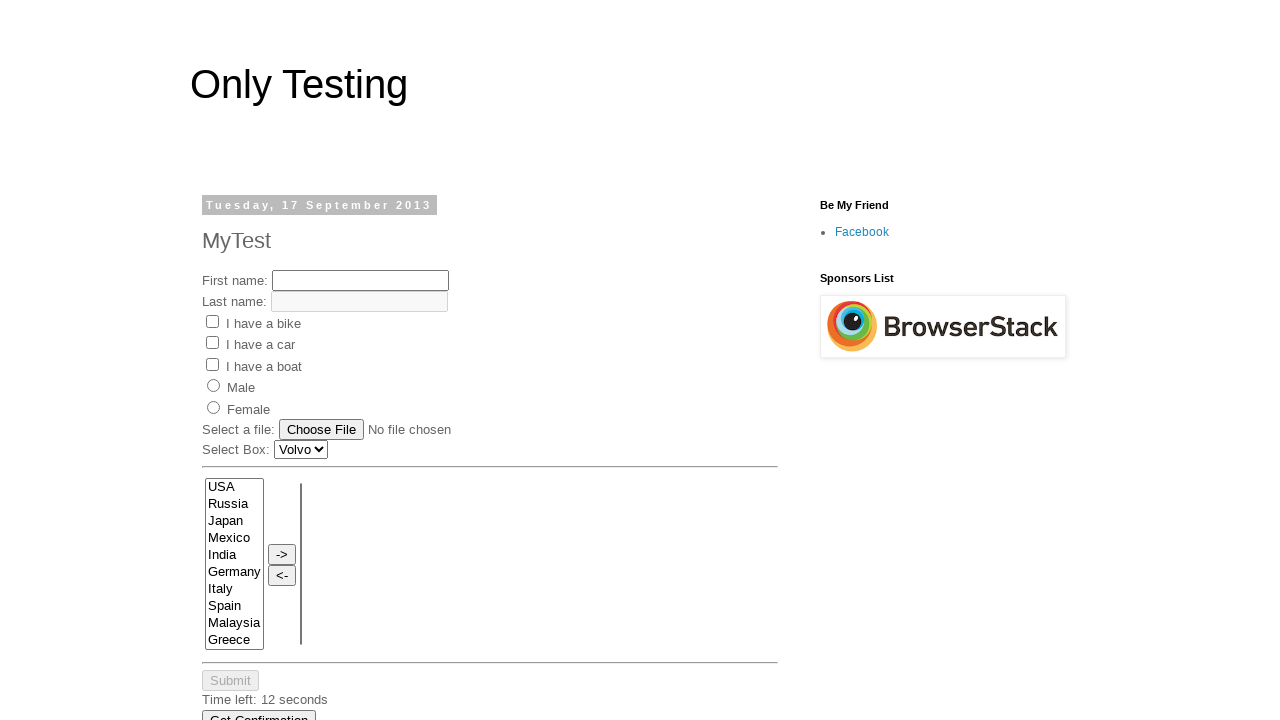

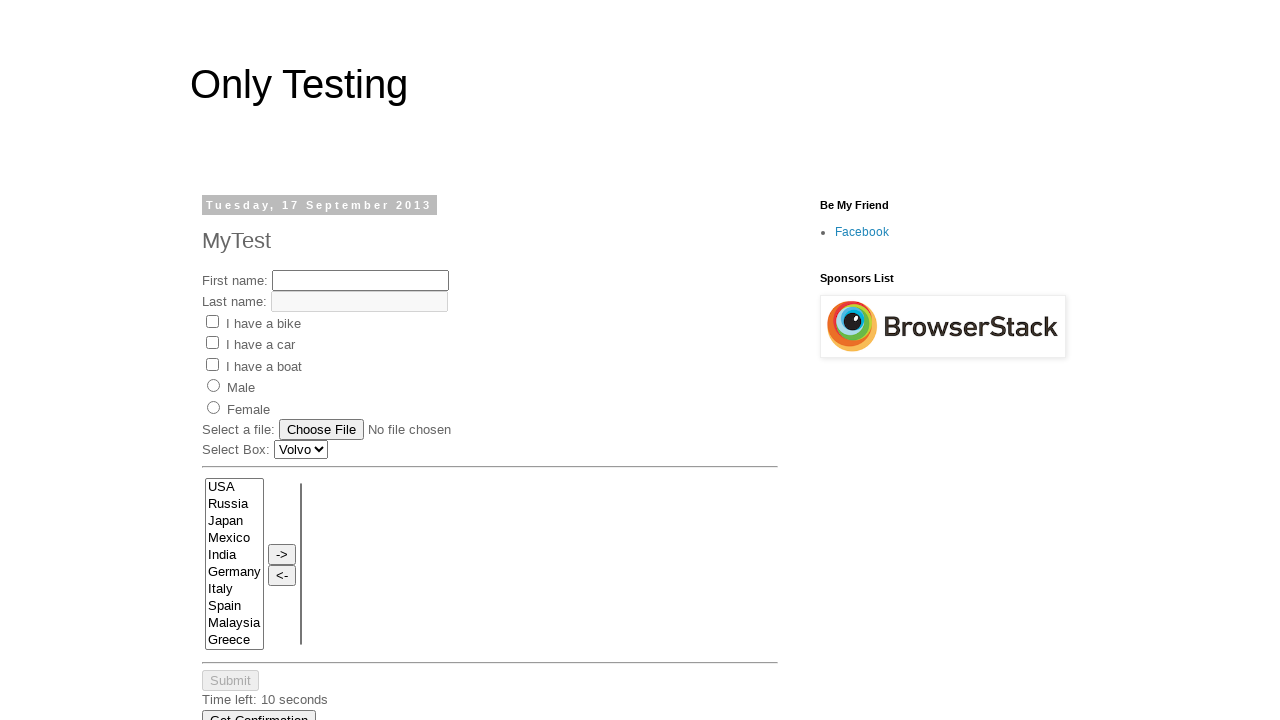